Automates playing a Pacman game by clicking directional buttons and the start button in a specific sequence

Starting URL: https://py-pacman-javascript.vercel.app/

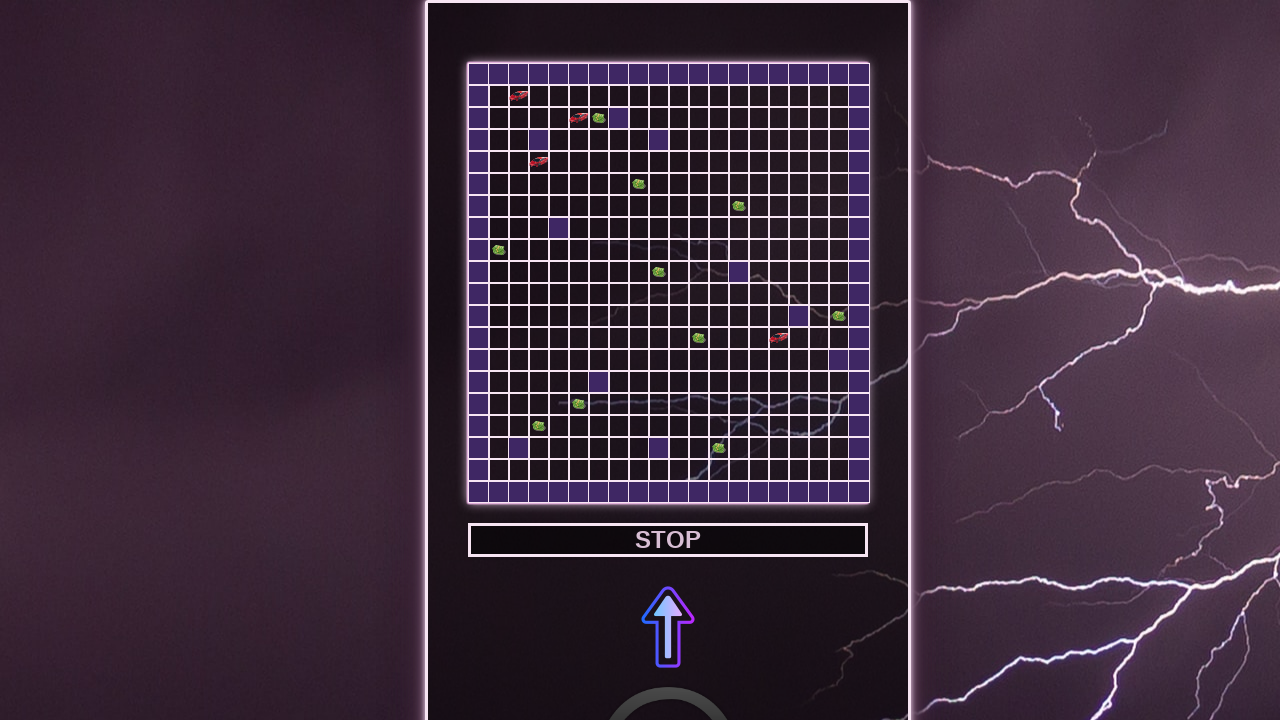

Clicked start button to begin game at (668, 540) on .button
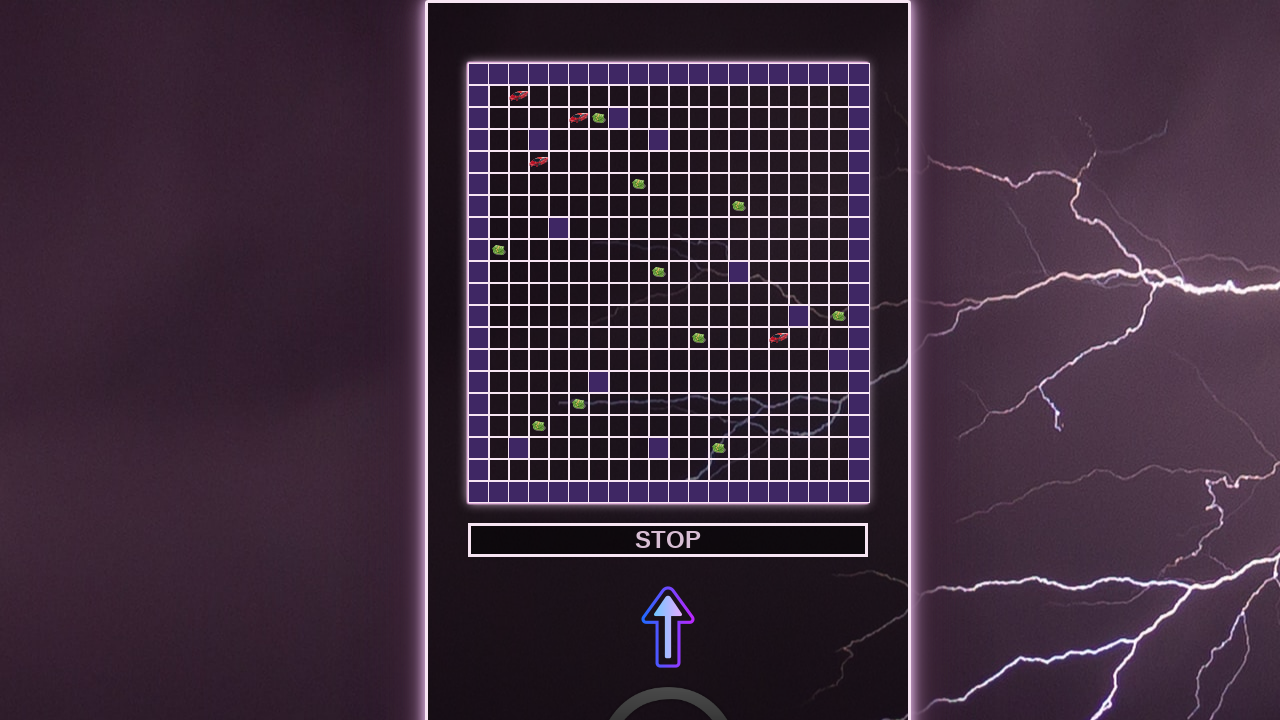

Waited 1 second for game to initialize
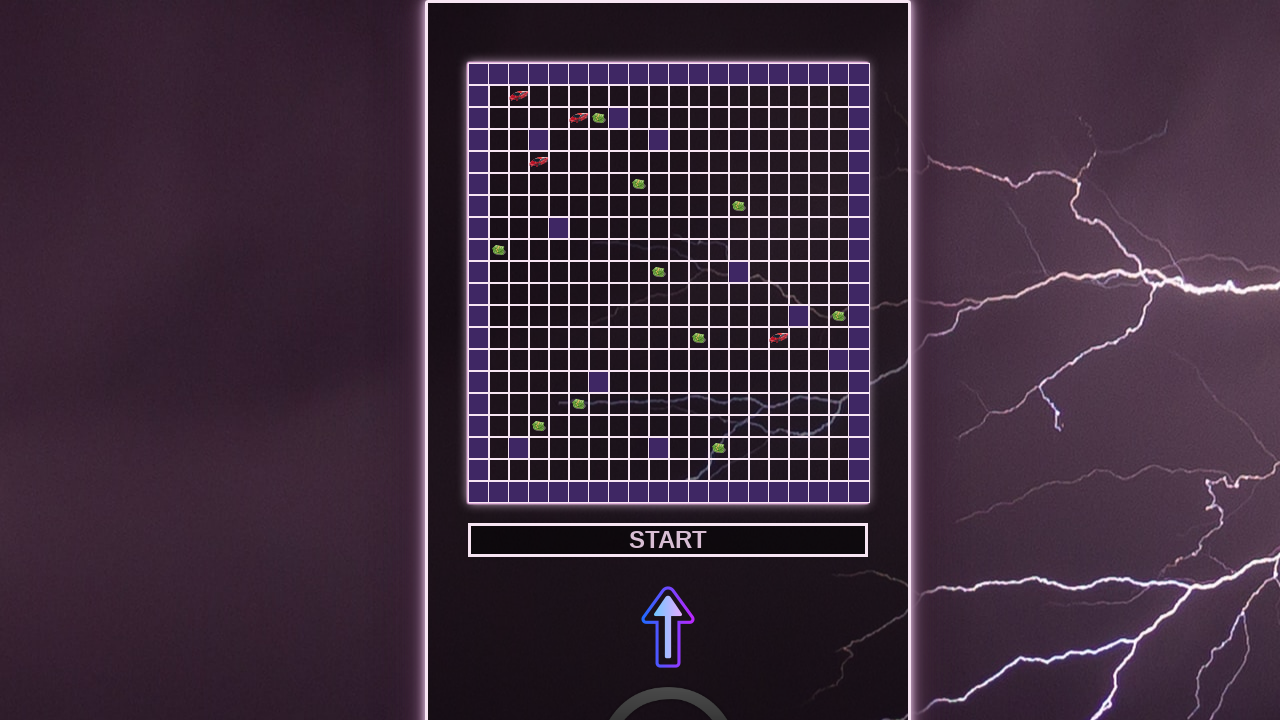

Clicked left arrow button once at (538, 670) on .leftArrow
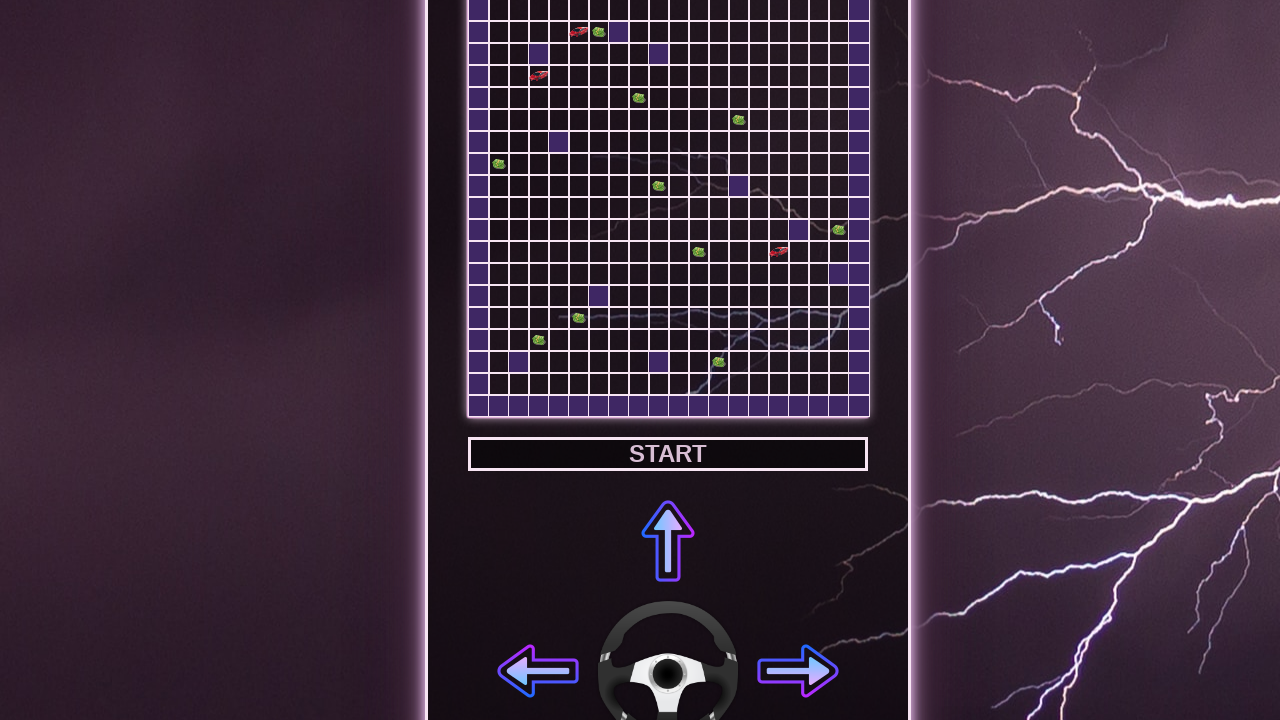

Waited 1 second after moving left
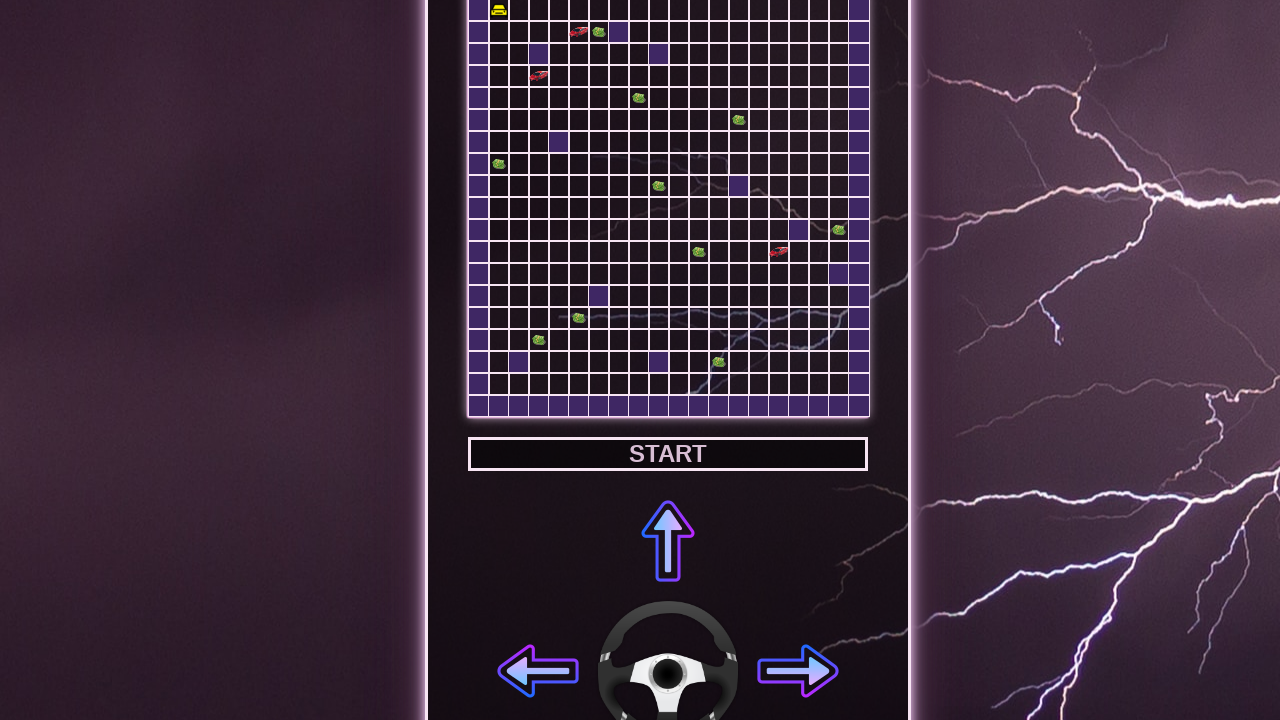

Clicked down arrow button at (668, 557) on .downArrow
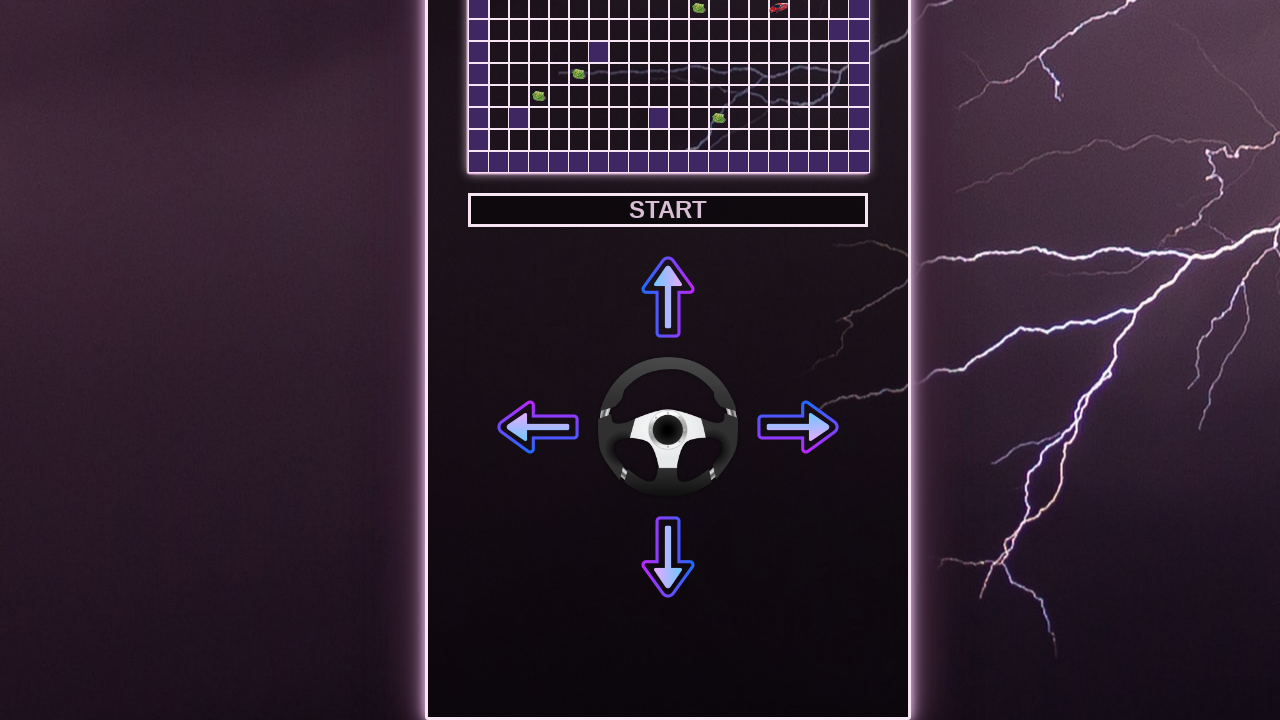

Waited 1 second after moving down
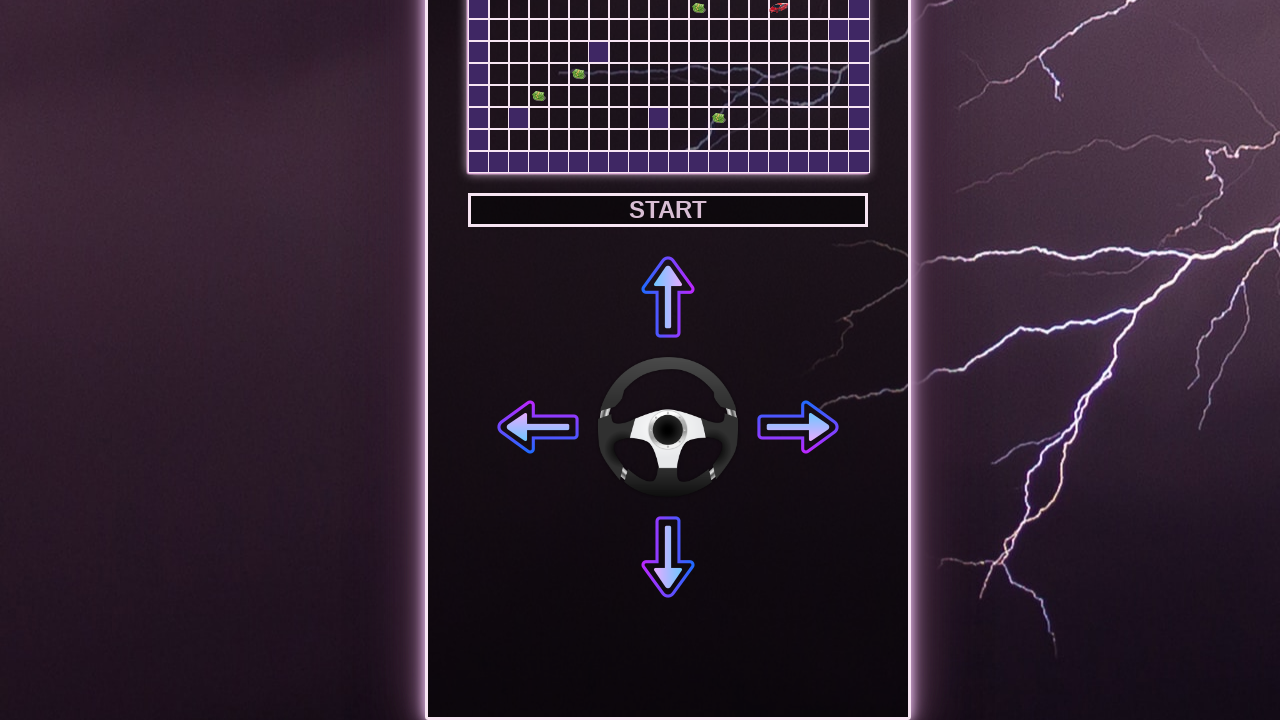

Clicked down arrow button at (668, 557) on .downArrow
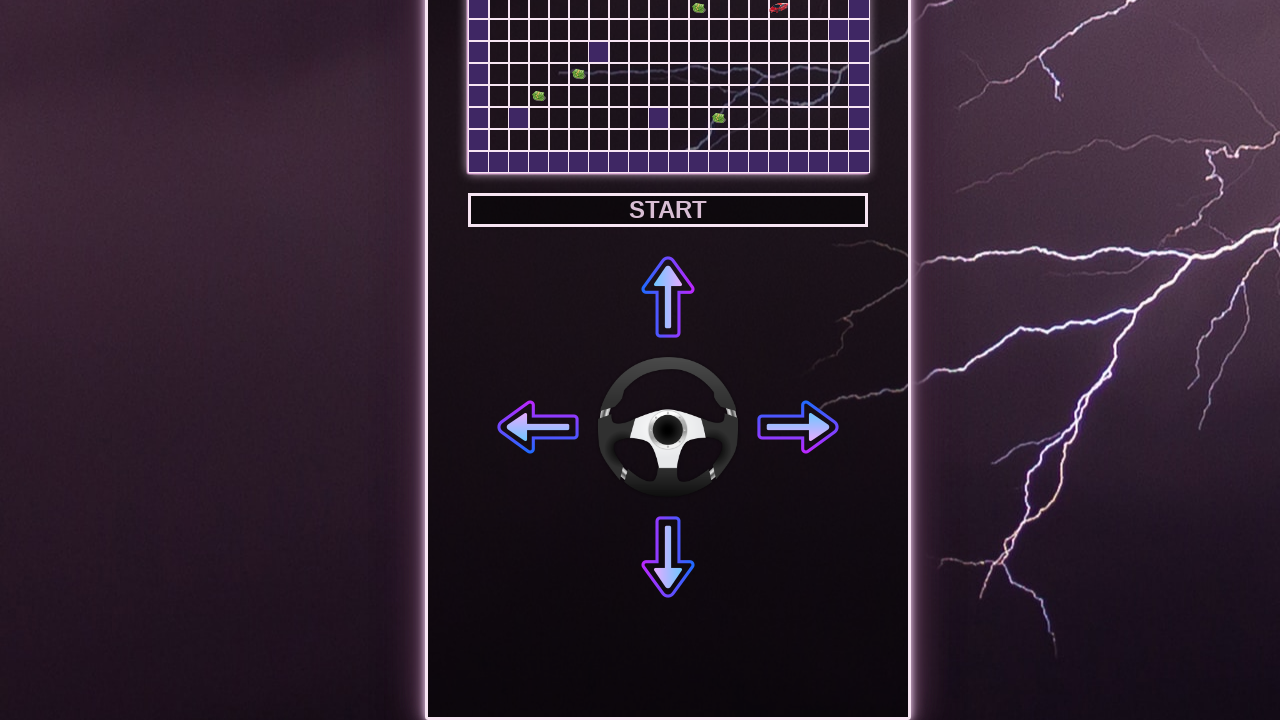

Waited 1 second after moving down
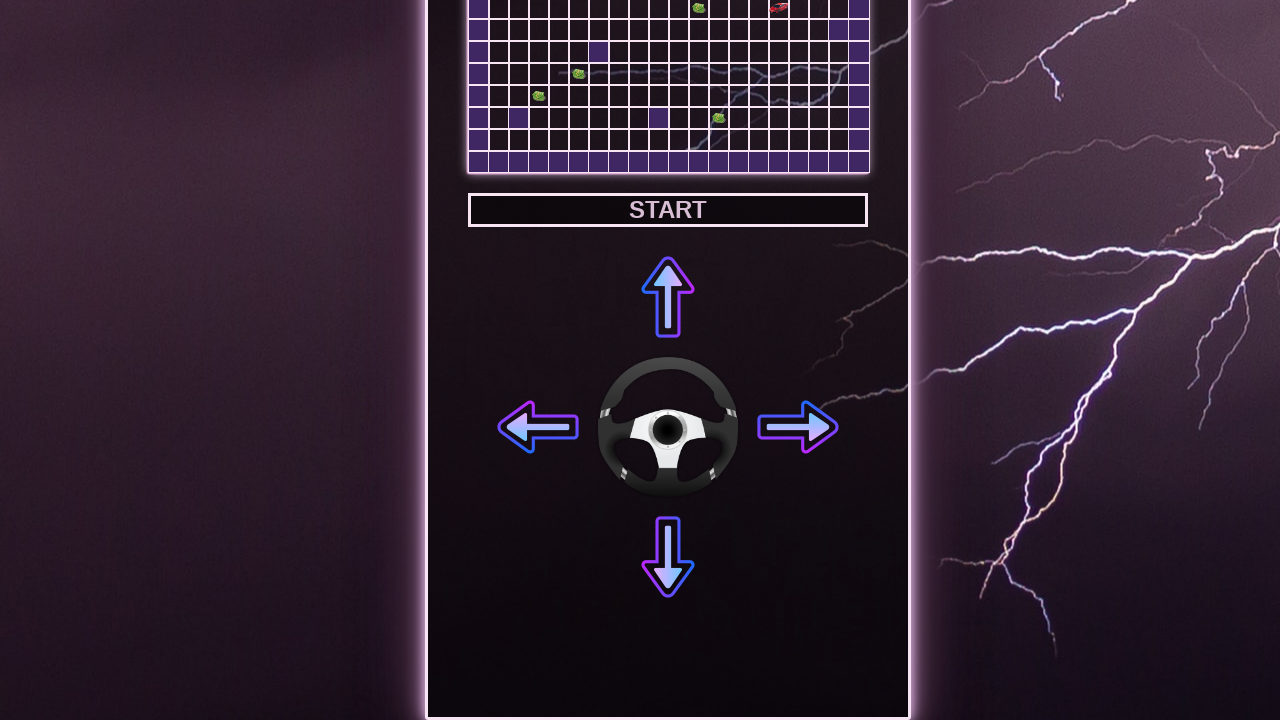

Clicked down arrow button at (668, 557) on .downArrow
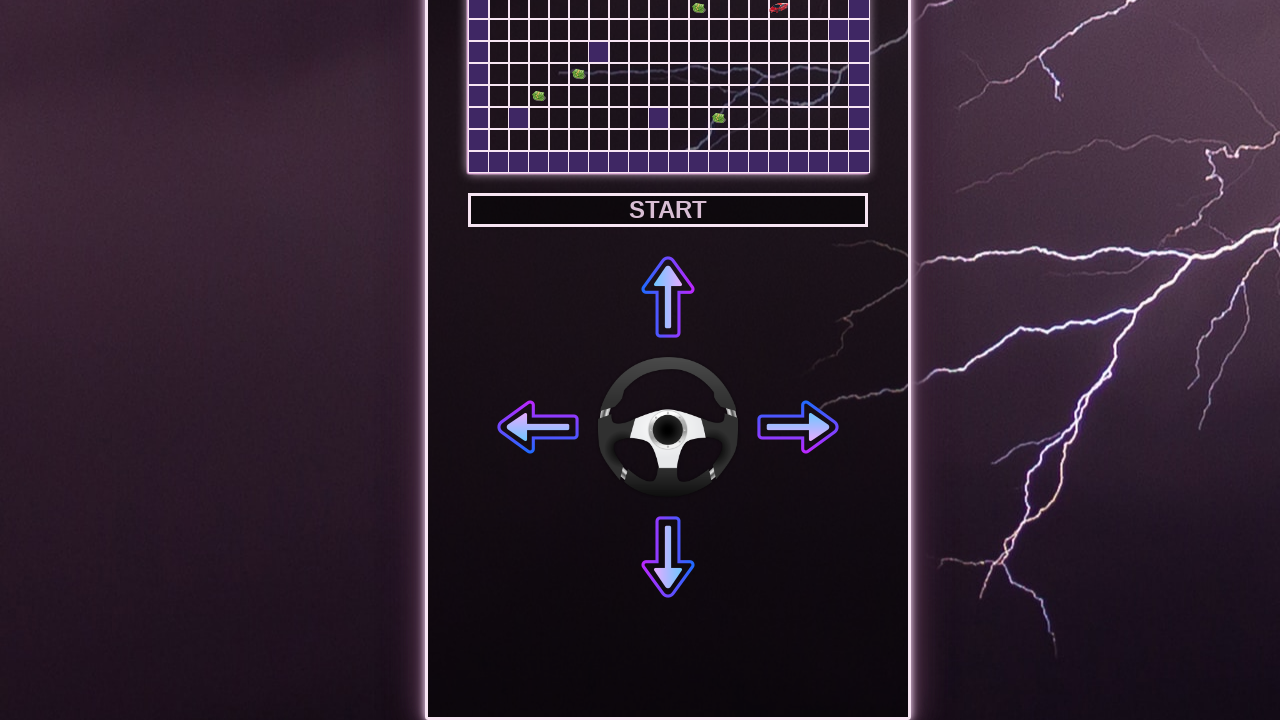

Waited 1 second after moving down
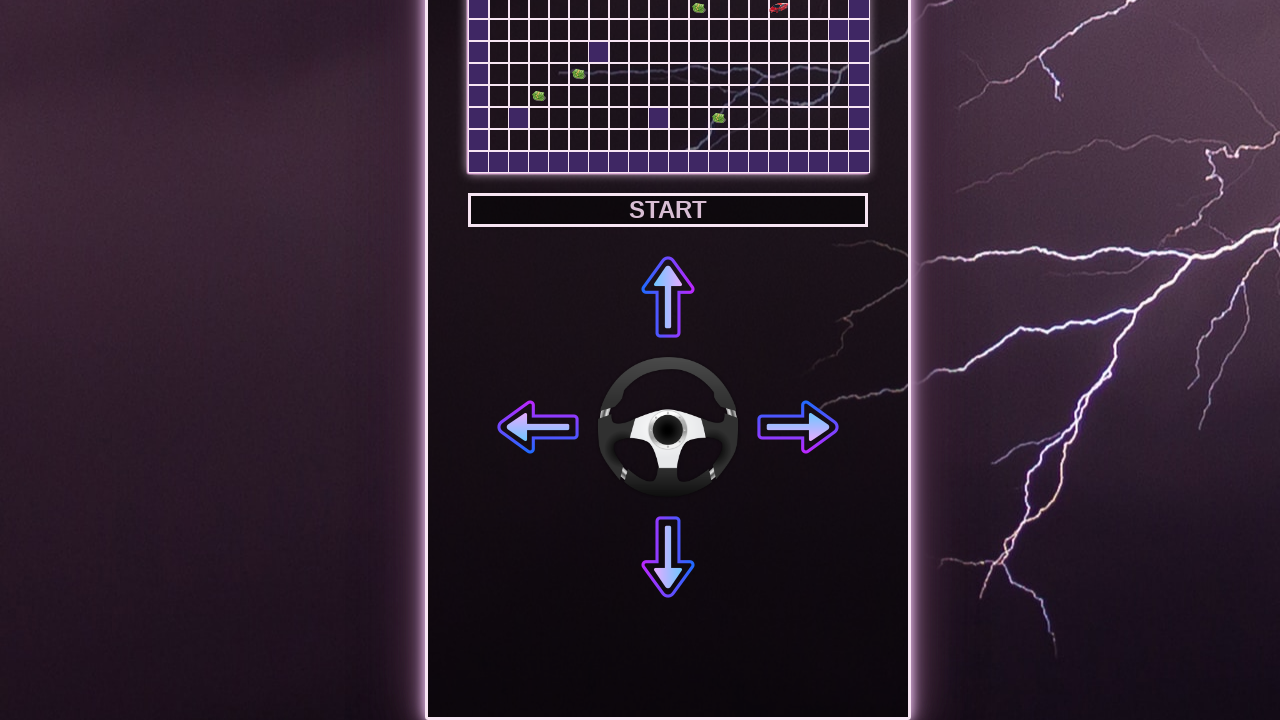

Clicked down arrow button at (668, 557) on .downArrow
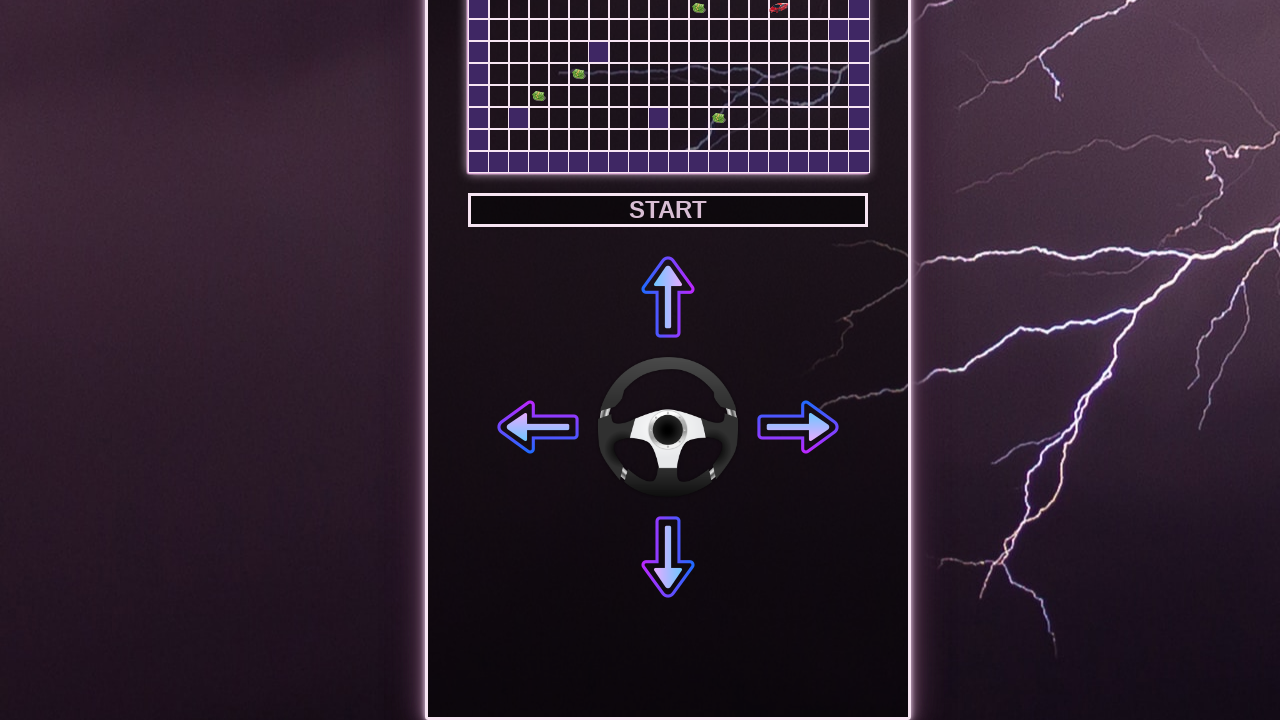

Waited 1 second after moving down
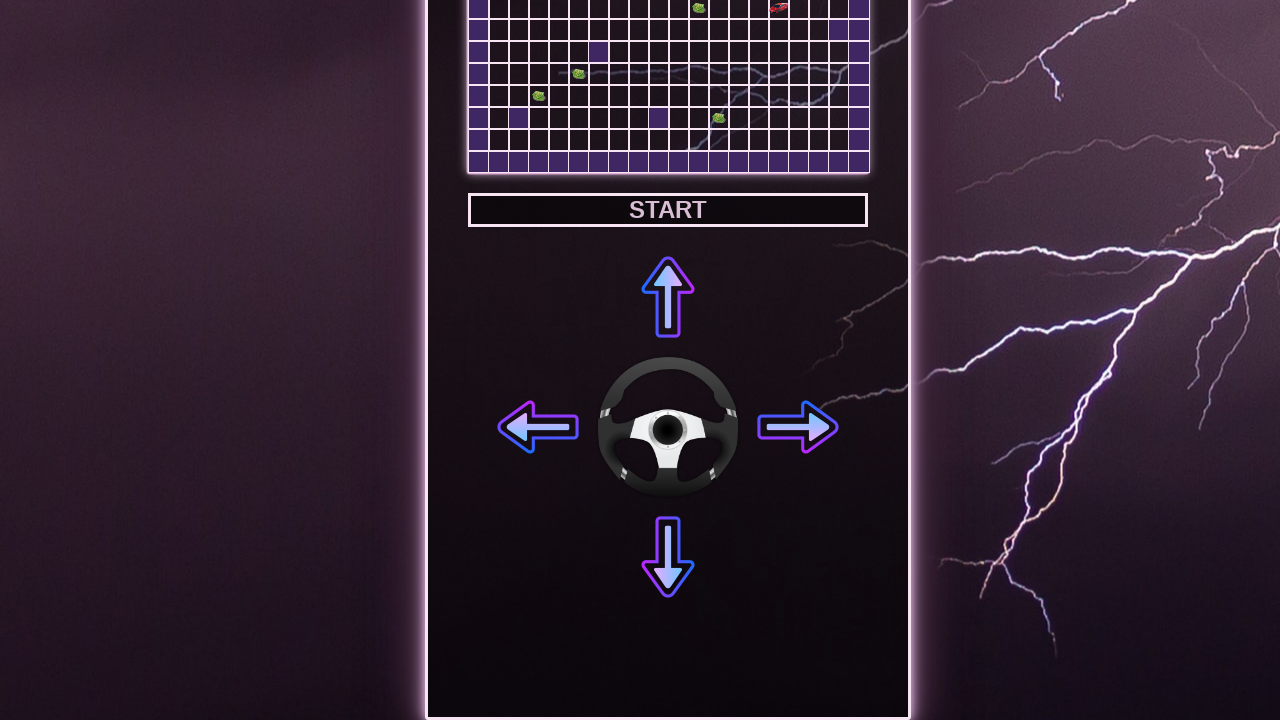

Clicked down arrow button at (668, 557) on .downArrow
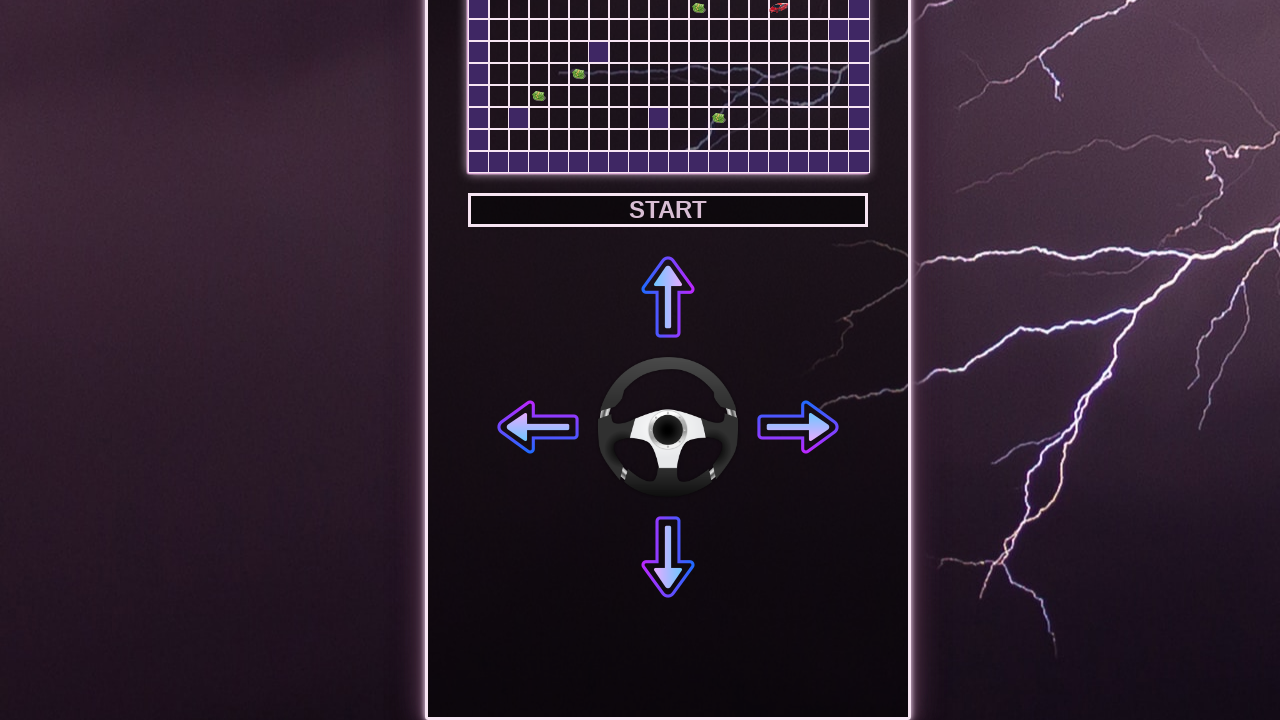

Waited 1 second after moving down
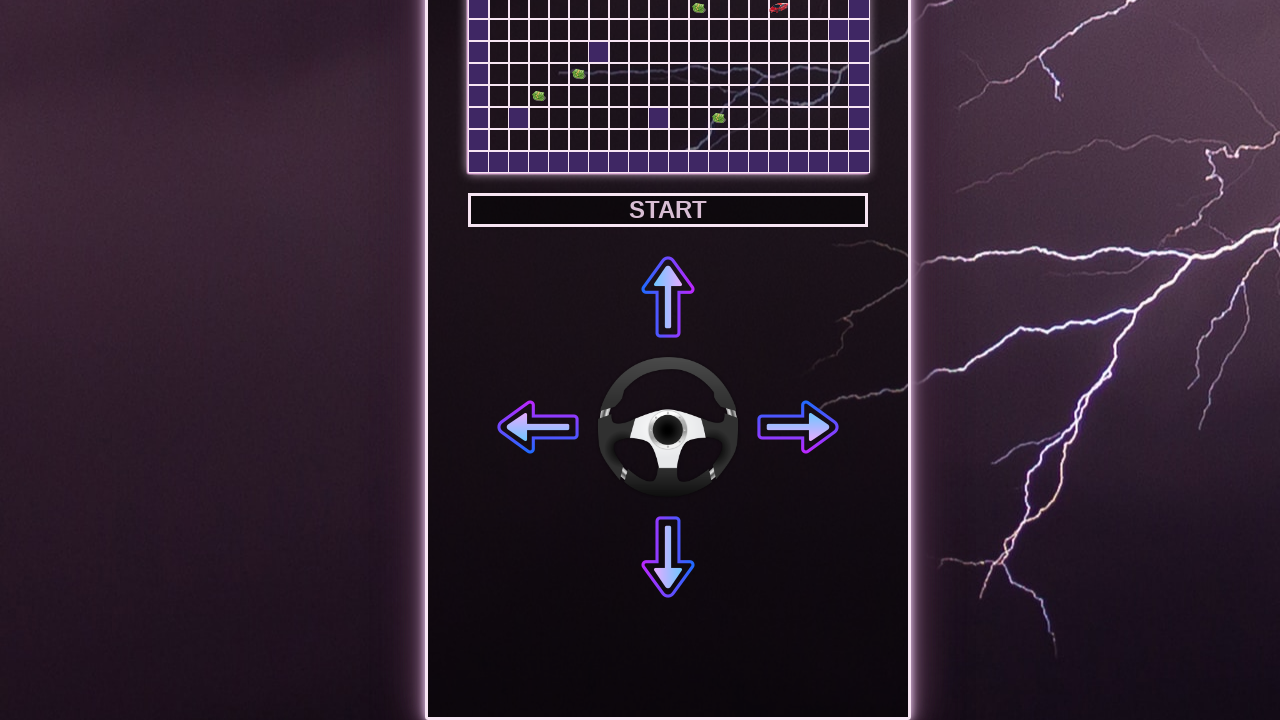

Clicked down arrow button at (668, 557) on .downArrow
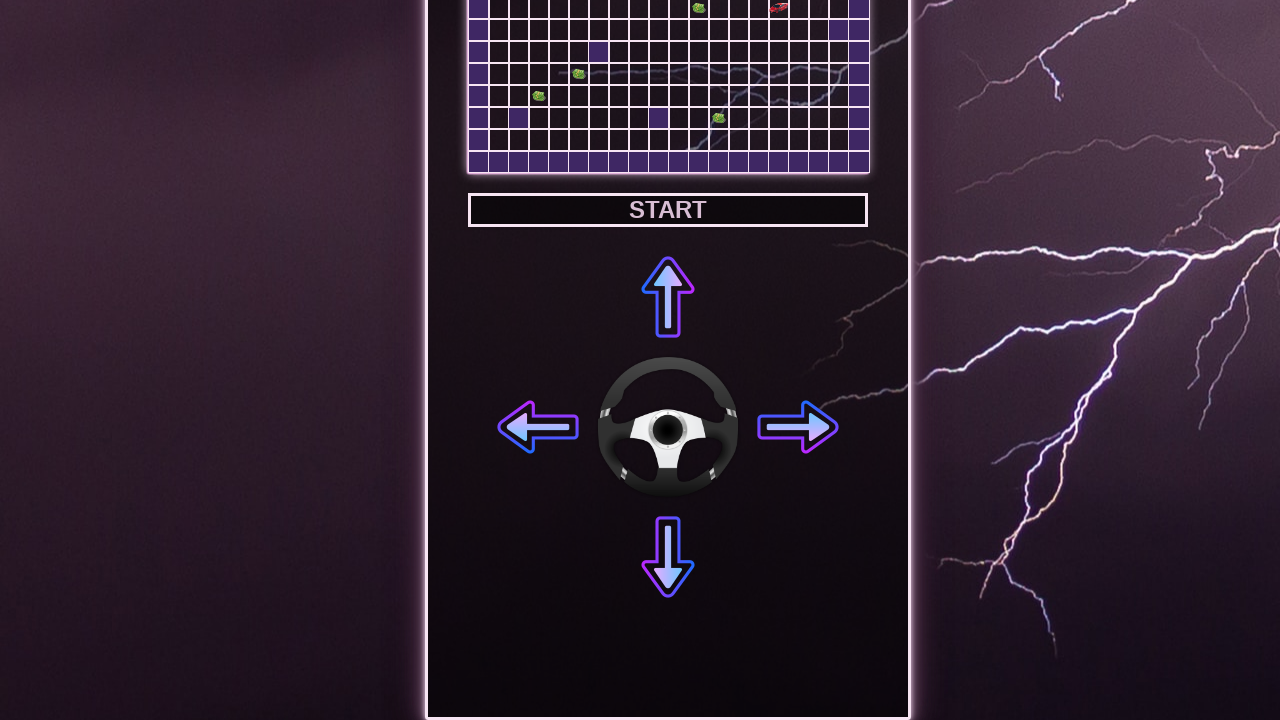

Waited 1 second after moving down
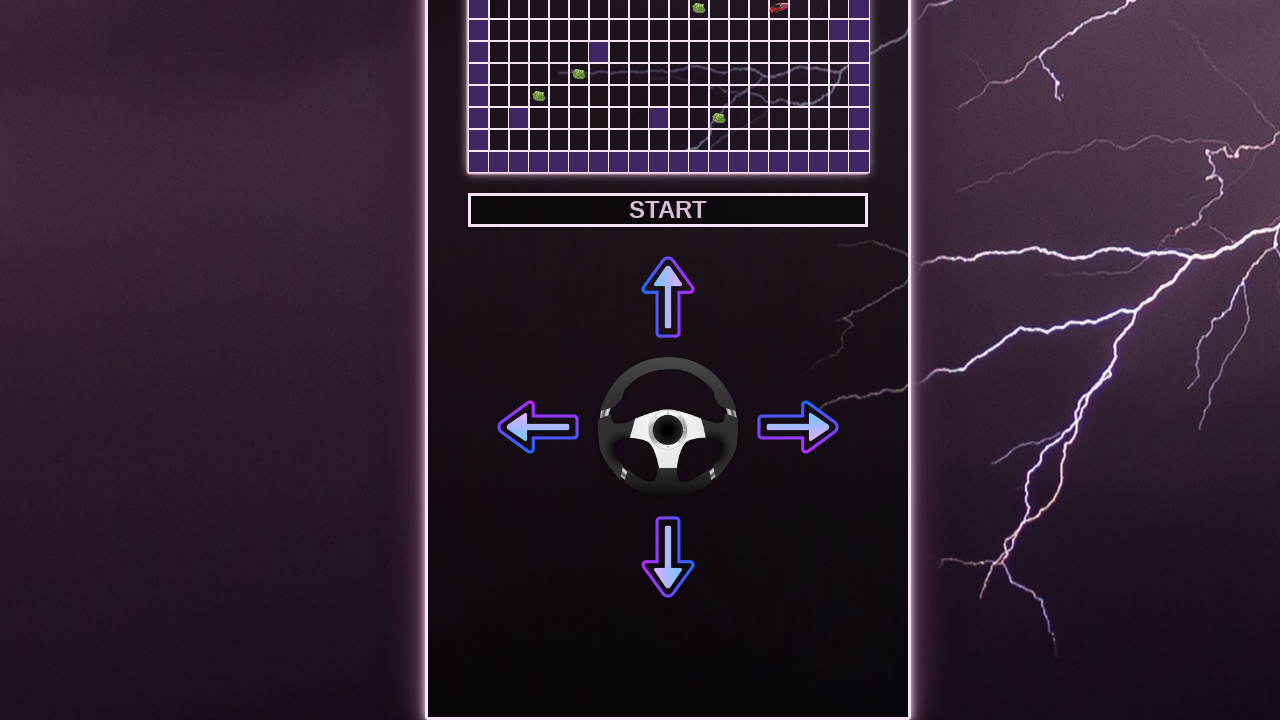

Clicked down arrow button at (668, 557) on .downArrow
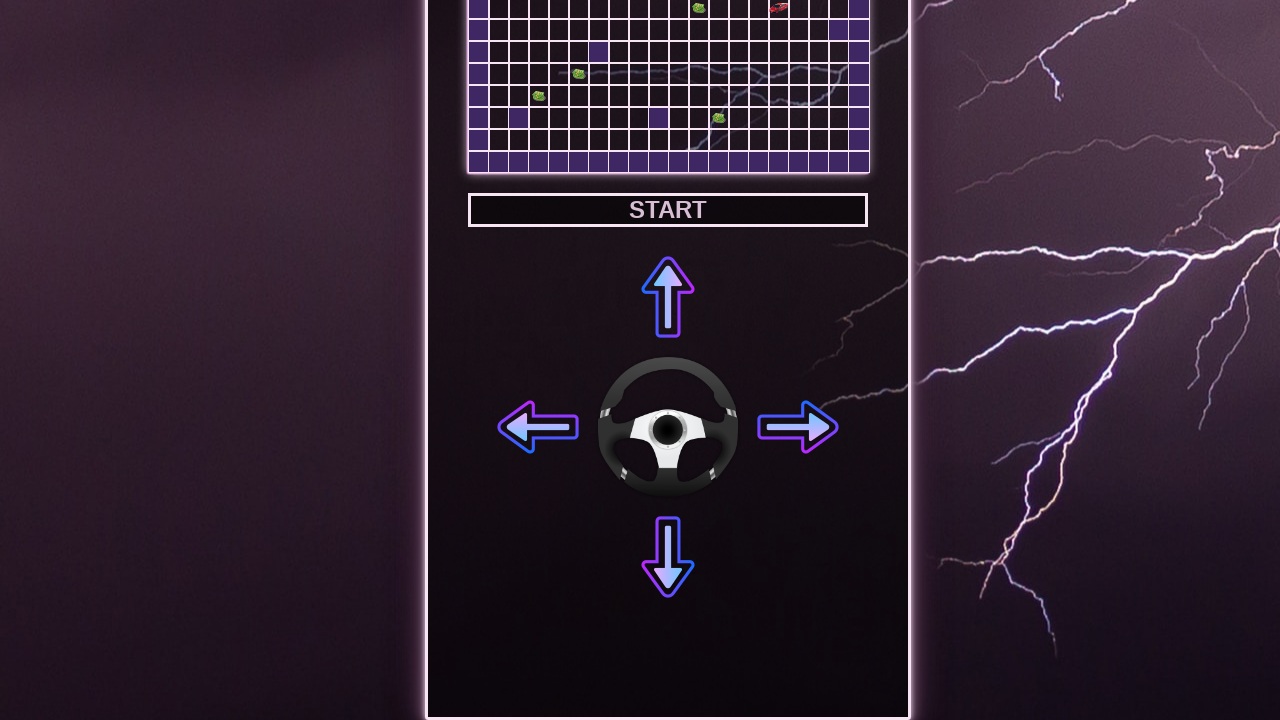

Waited 1 second after moving down
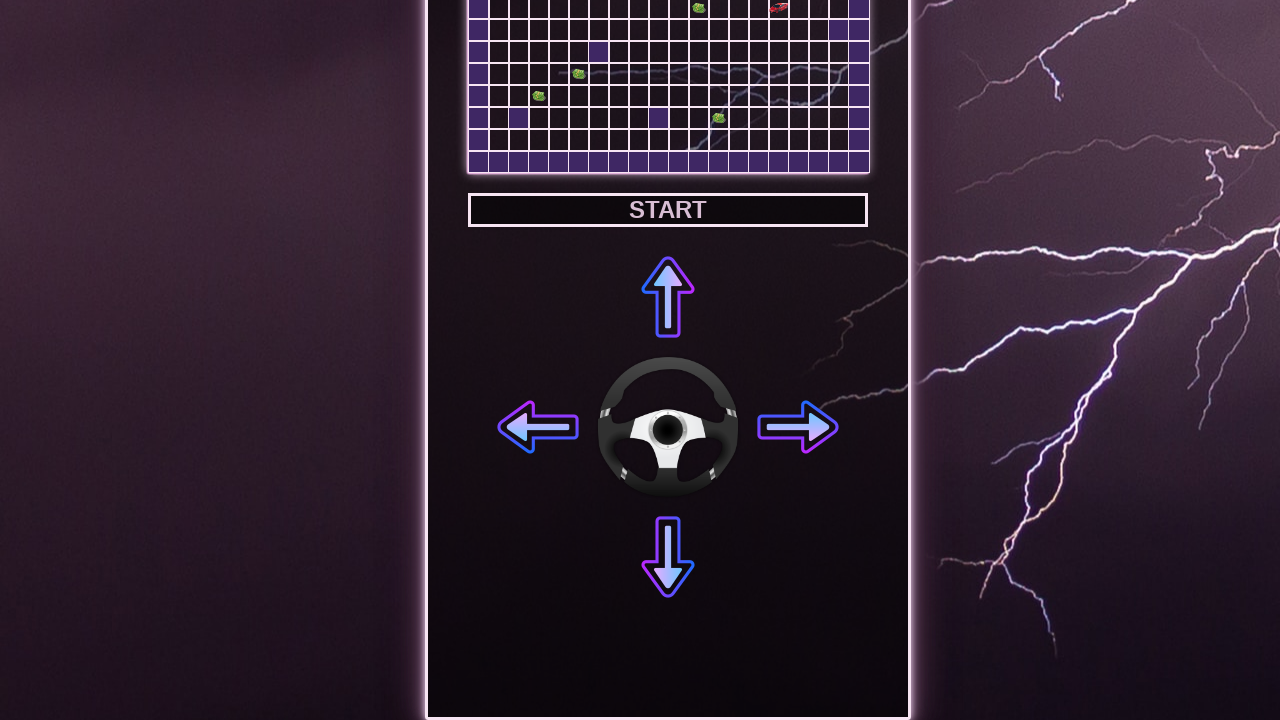

Clicked start button again at (668, 210) on .button
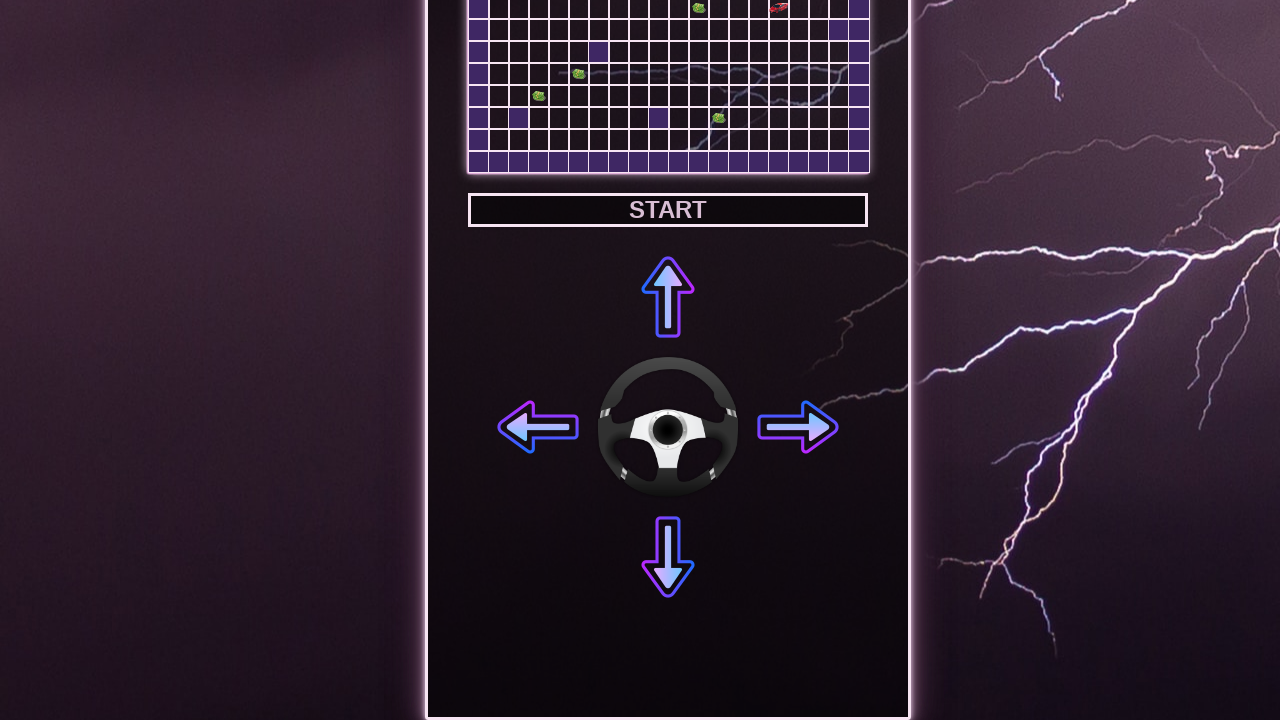

Waited 1 second after clicking start button
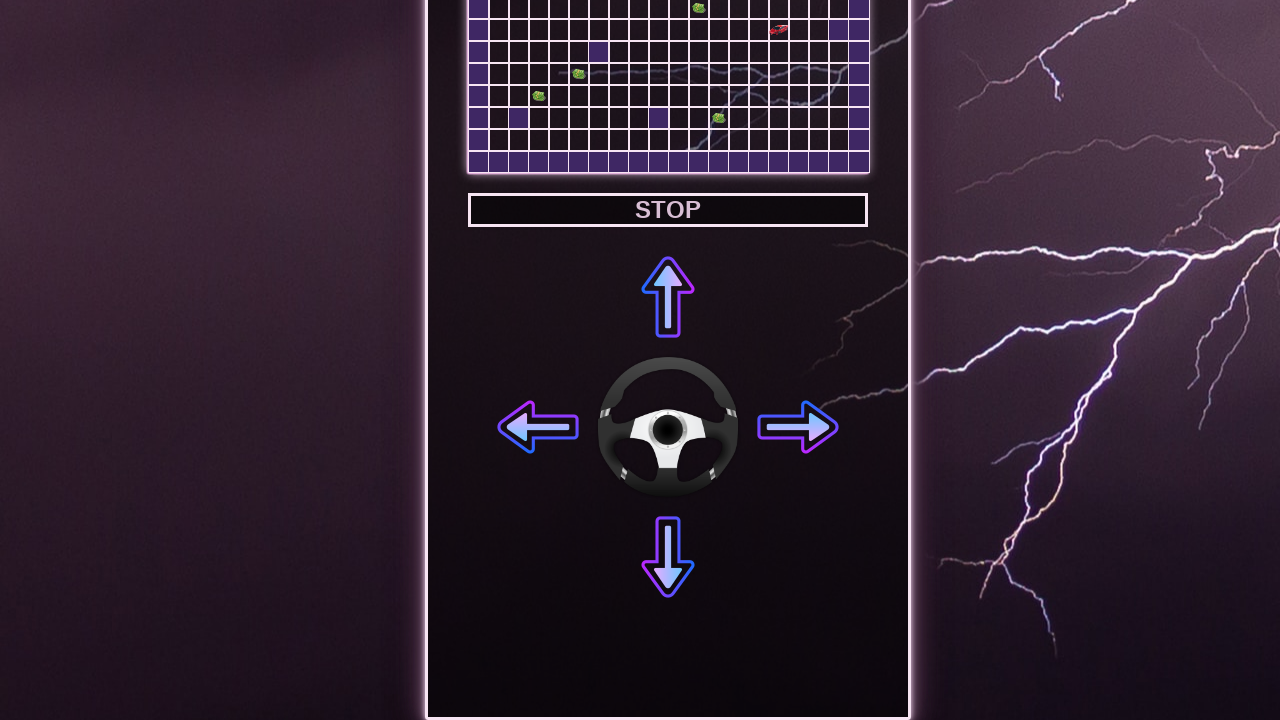

Clicked right arrow button at (798, 427) on .rightArrow
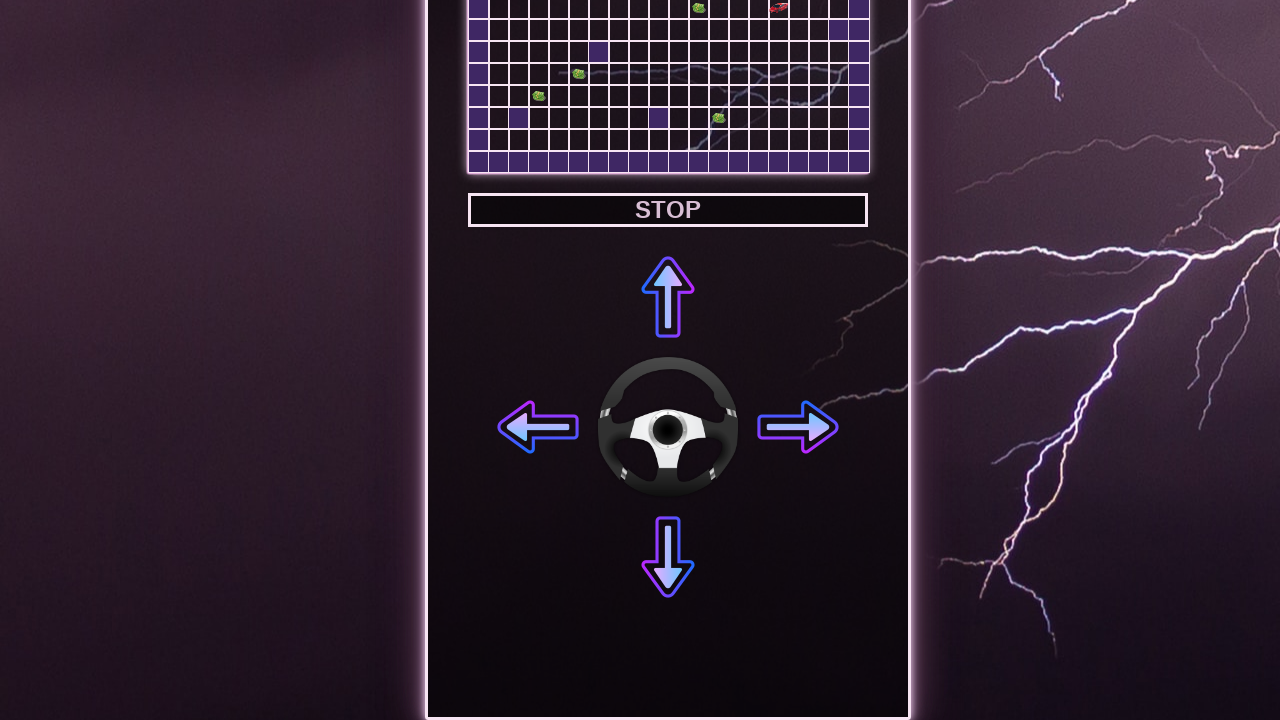

Waited 1 second after moving right
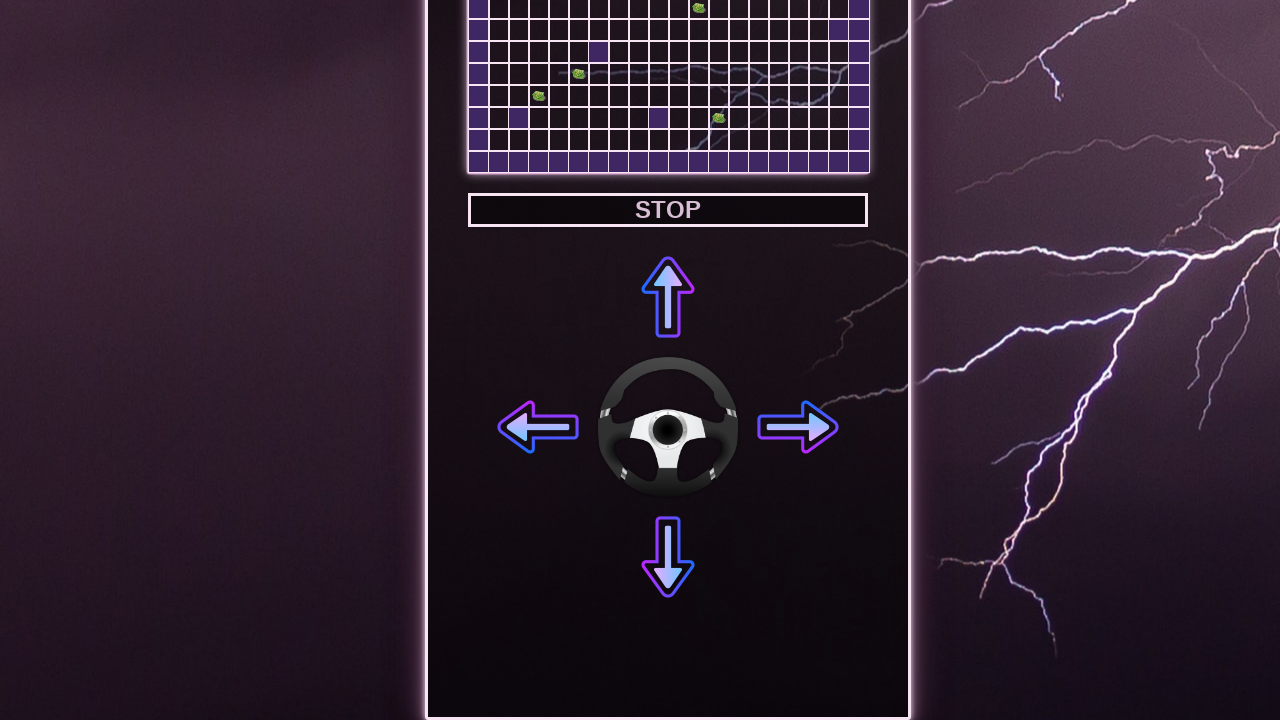

Clicked right arrow button at (798, 427) on .rightArrow
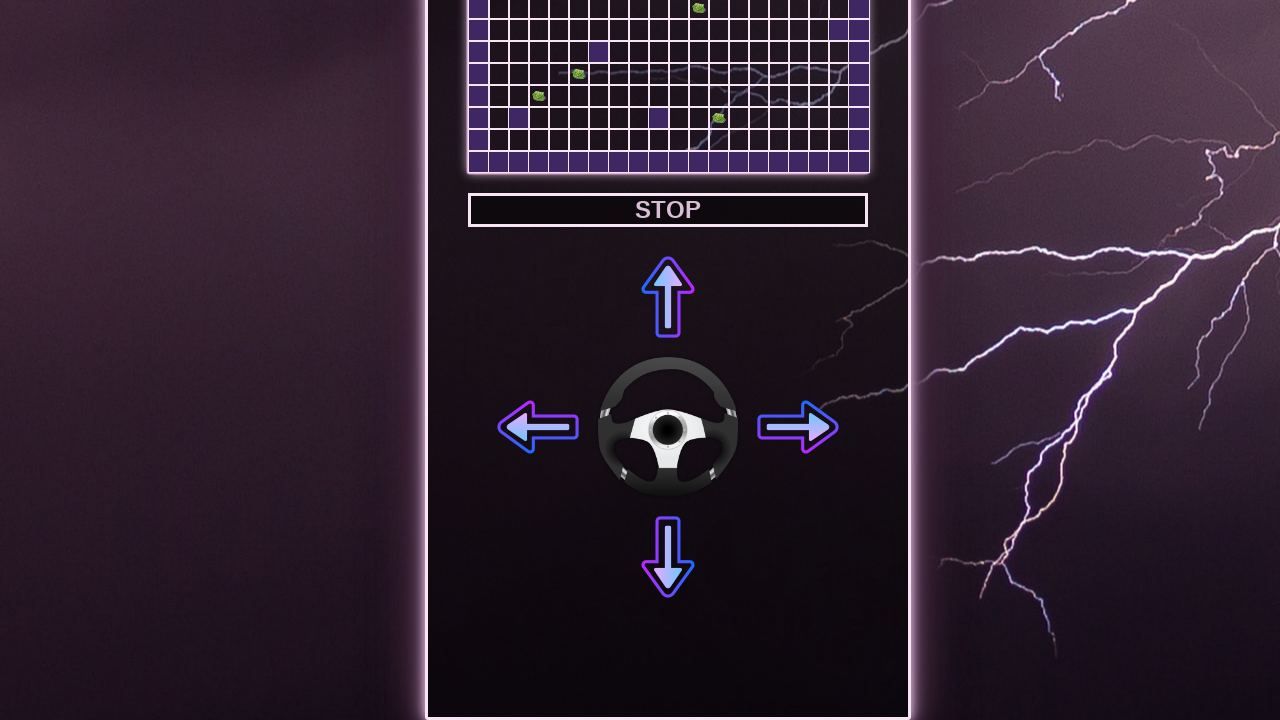

Waited 1 second after moving right
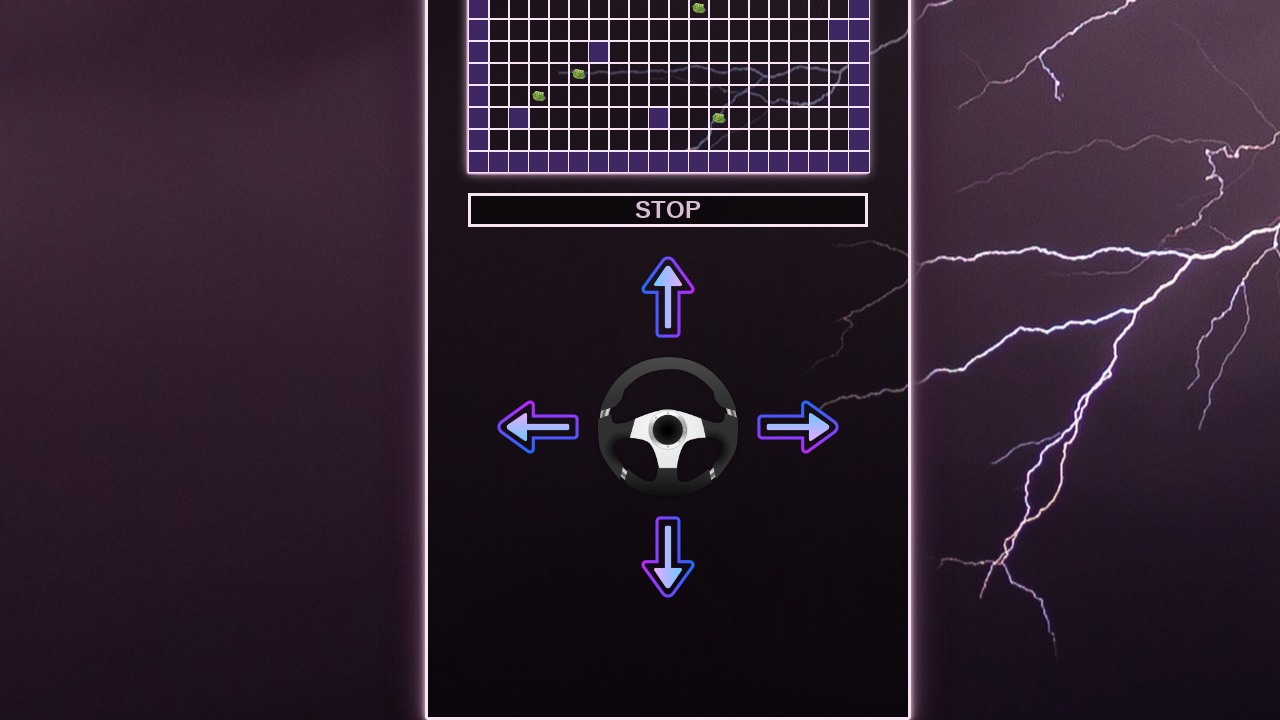

Clicked right arrow button at (798, 427) on .rightArrow
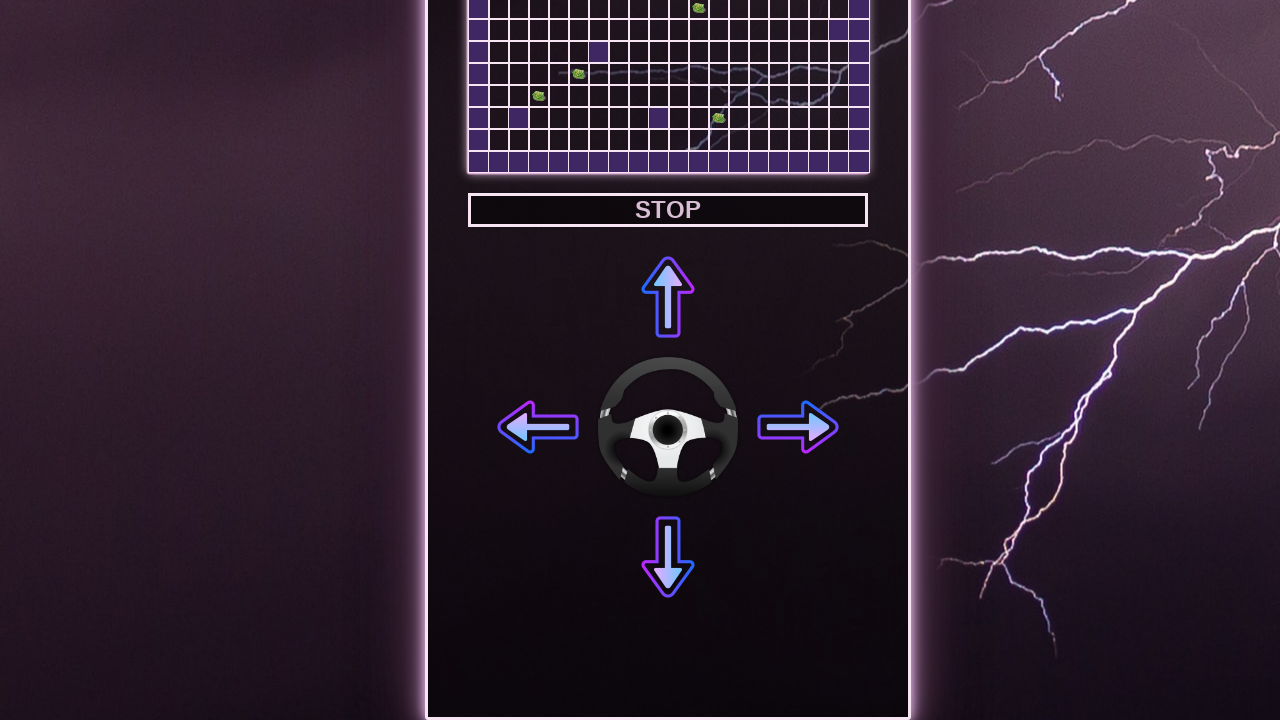

Waited 1 second after moving right
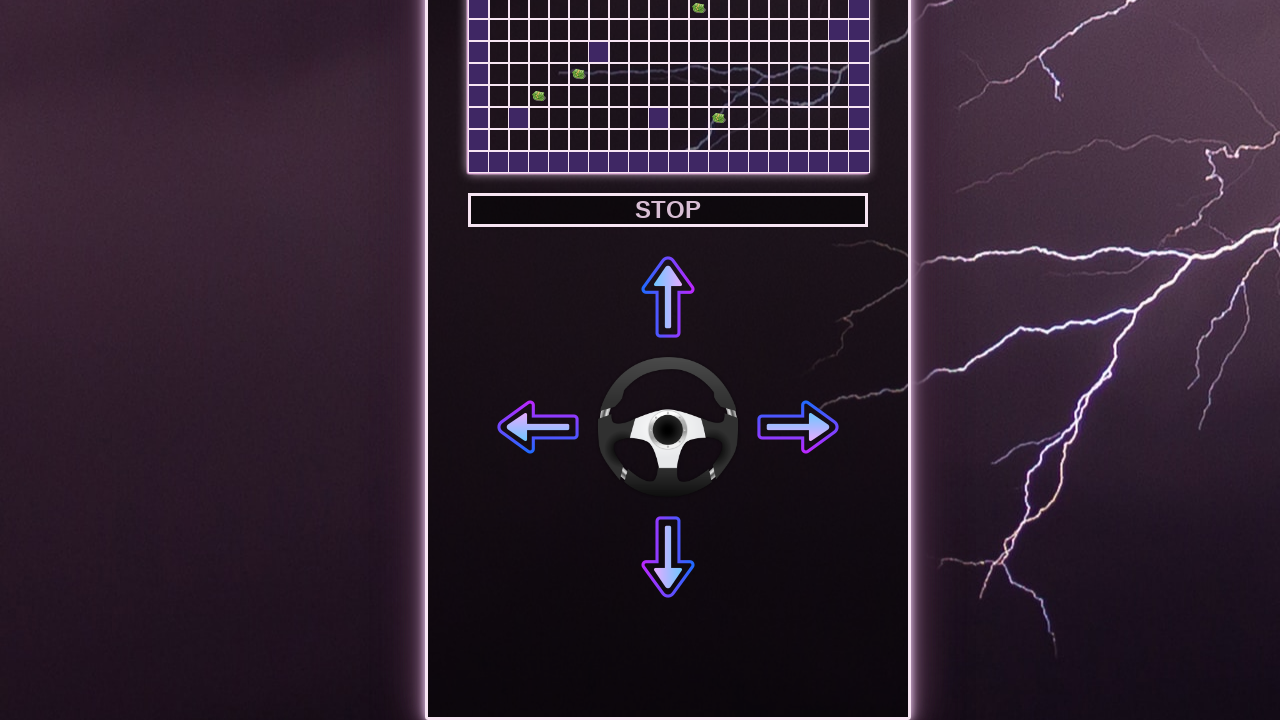

Clicked right arrow button at (798, 427) on .rightArrow
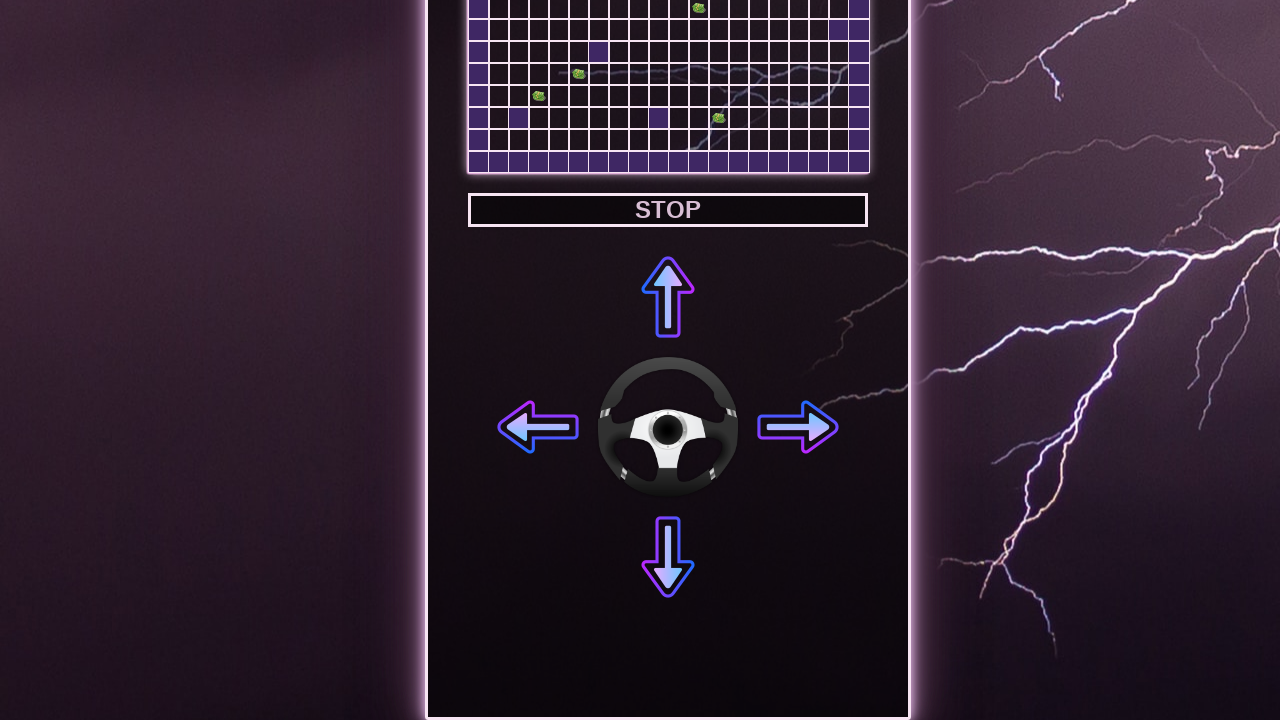

Waited 1 second after moving right
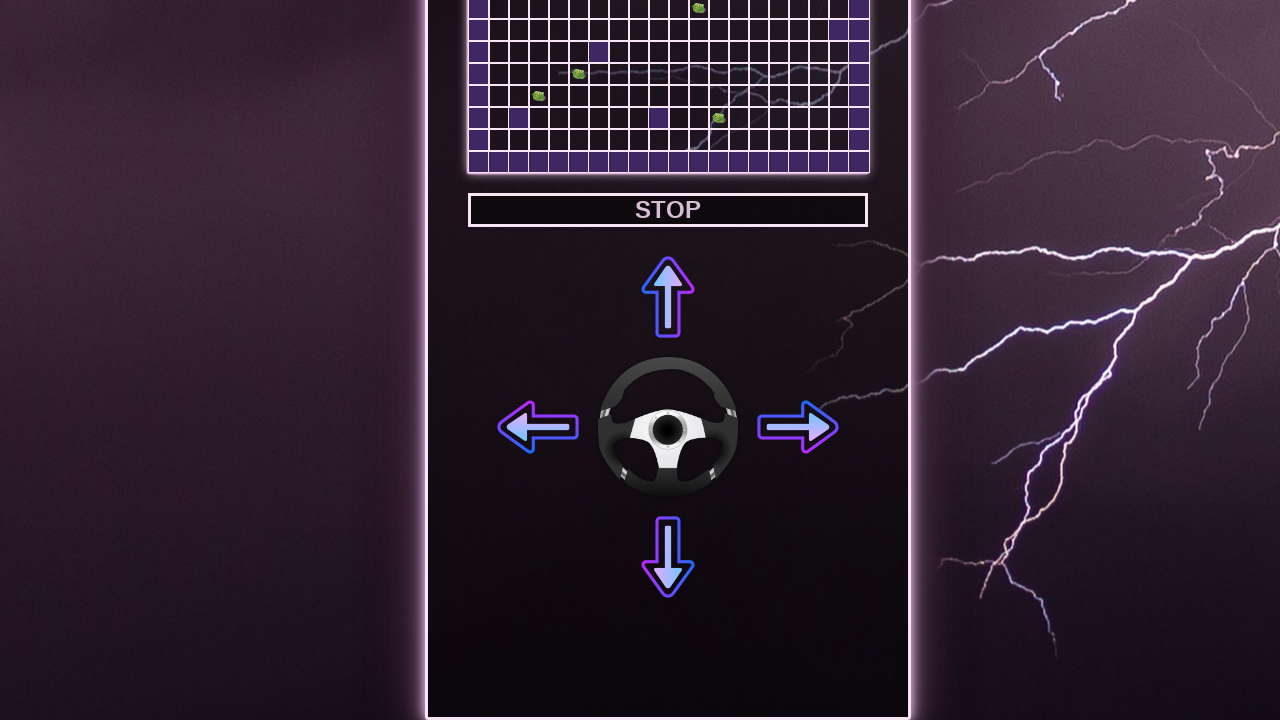

Clicked right arrow button at (798, 427) on .rightArrow
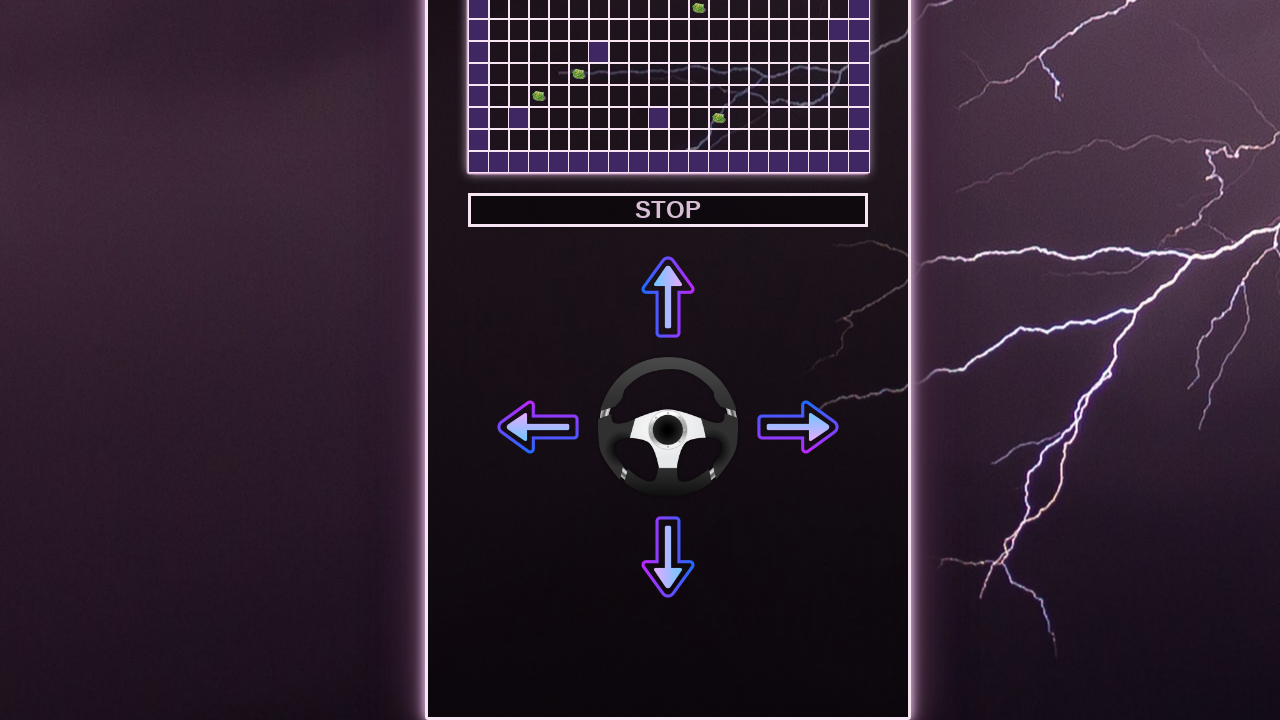

Waited 1 second after moving right
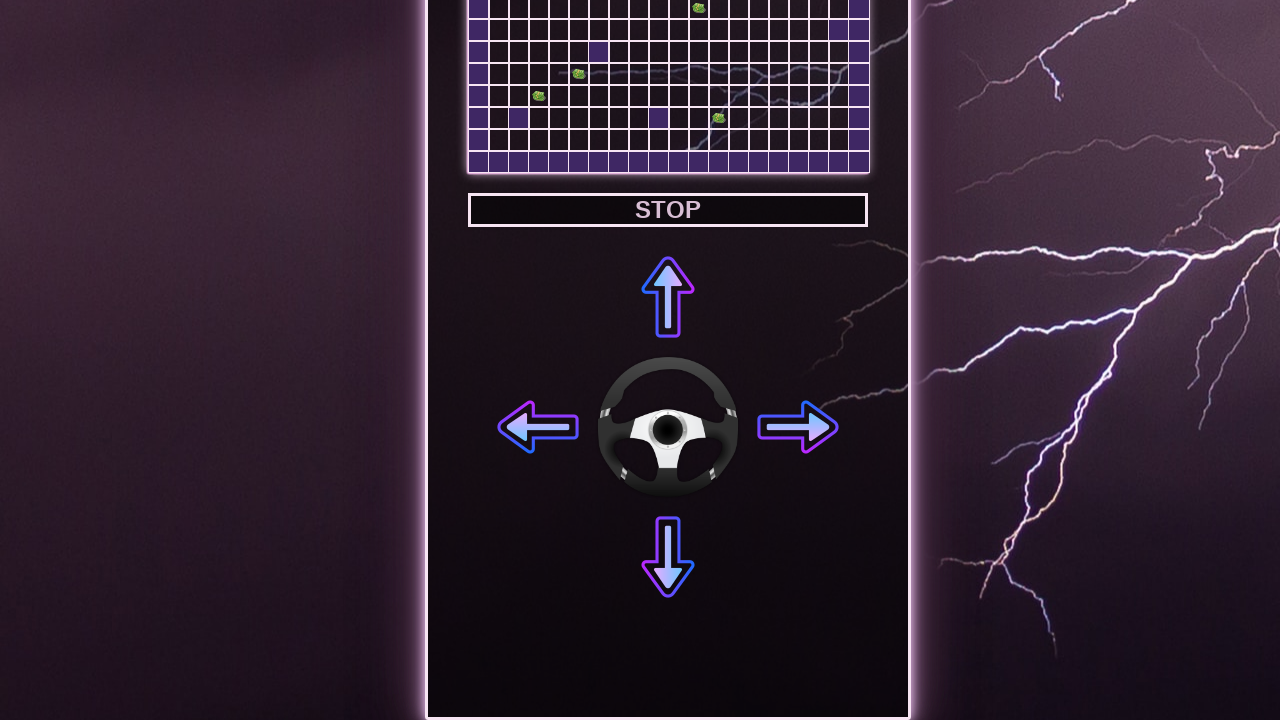

Clicked right arrow button at (798, 427) on .rightArrow
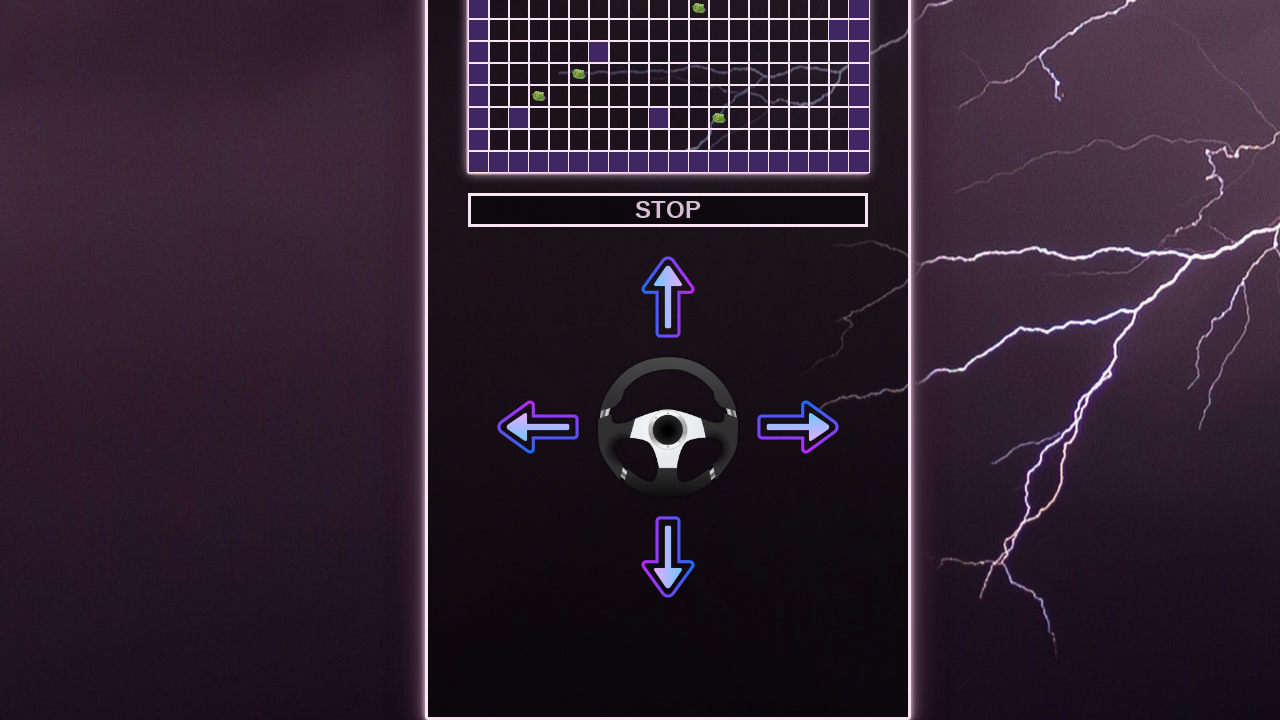

Waited 1 second after moving right
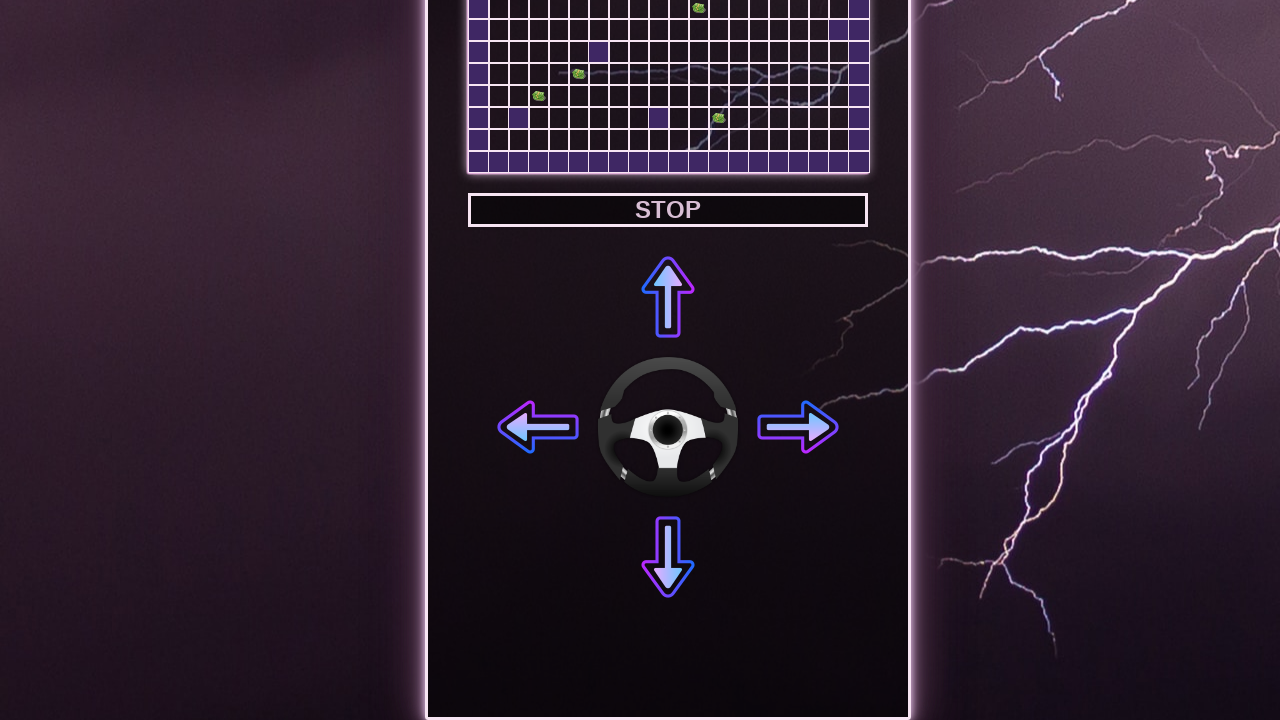

Clicked right arrow button at (798, 427) on .rightArrow
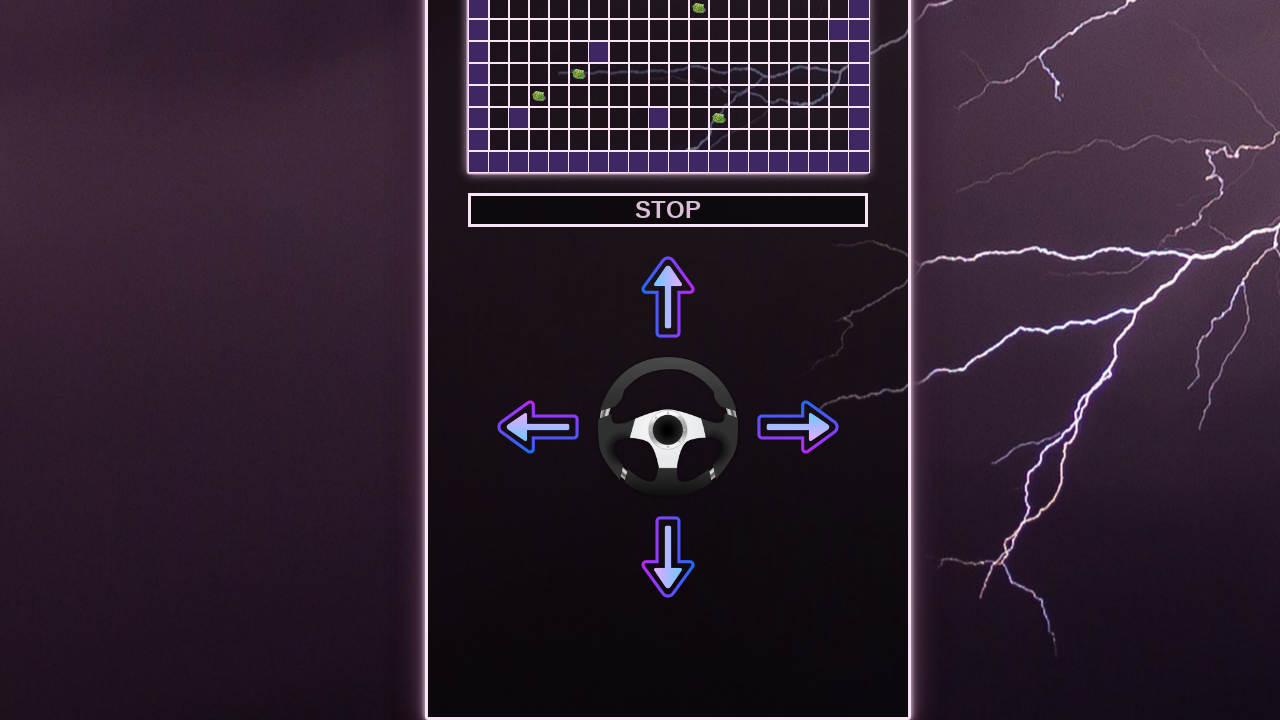

Waited 1 second after moving right
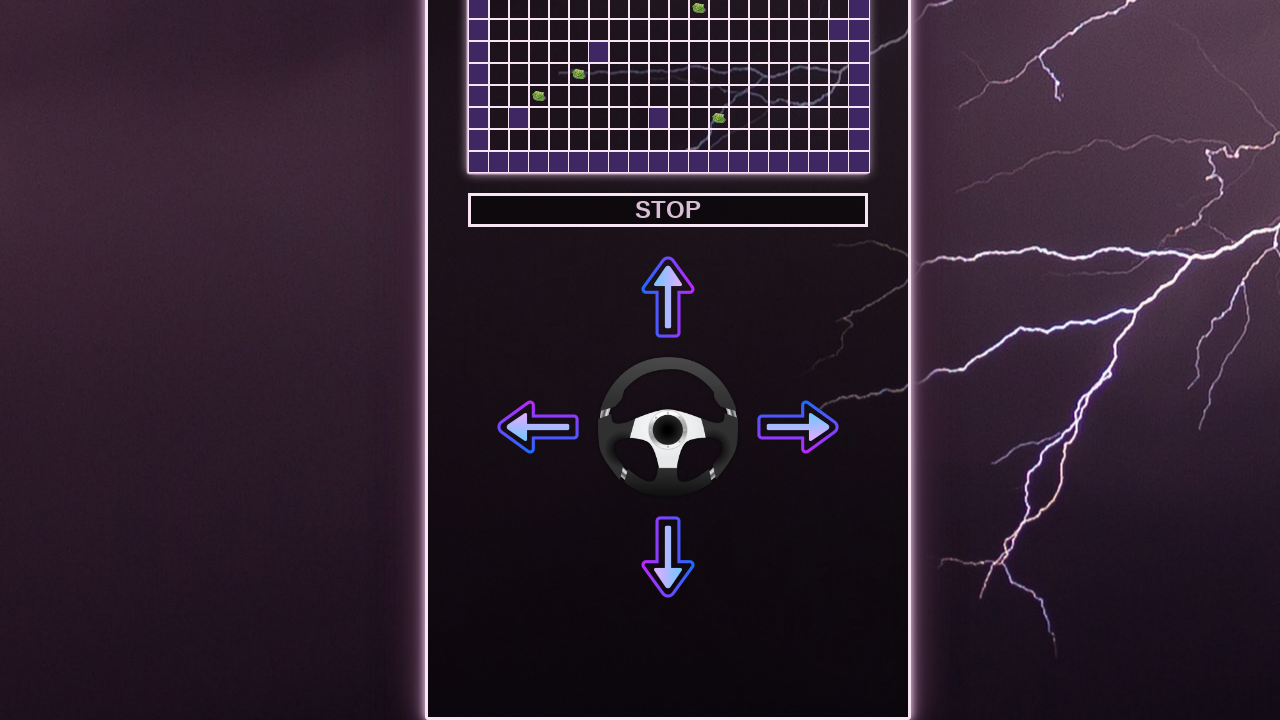

Clicked right arrow button at (798, 427) on .rightArrow
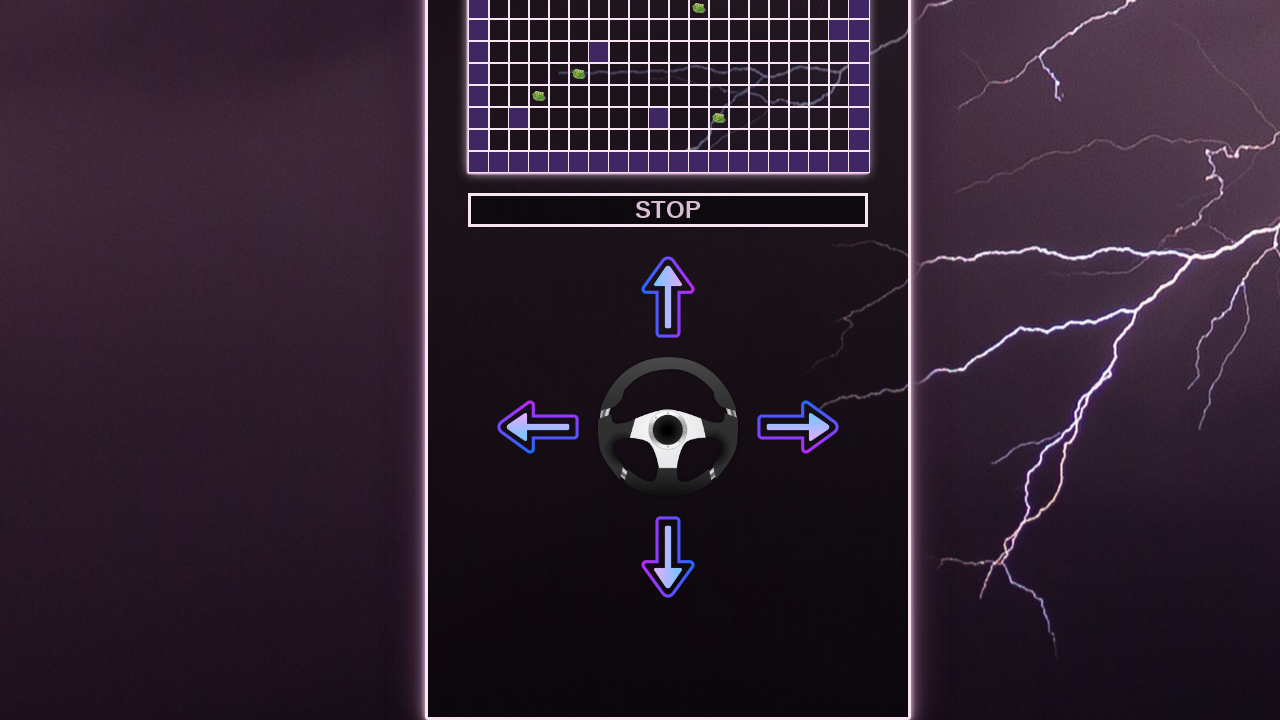

Waited 1 second after moving right
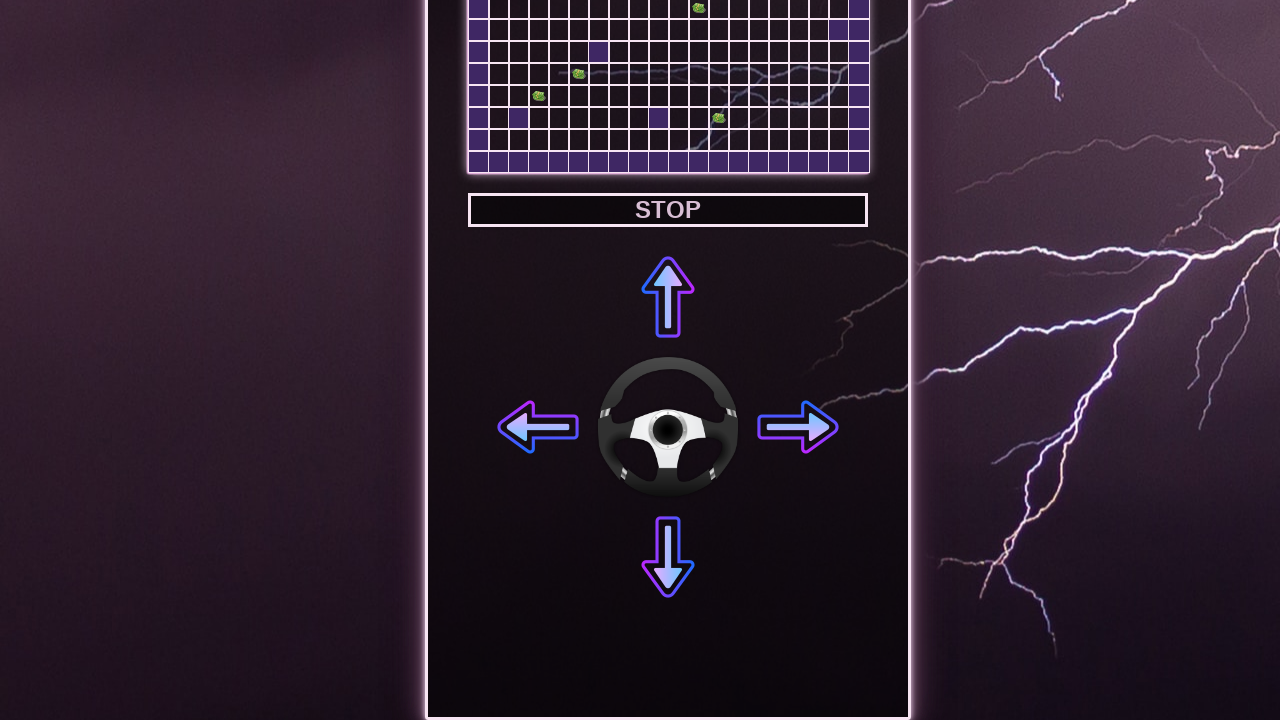

Clicked down arrow button at (668, 557) on .downArrow
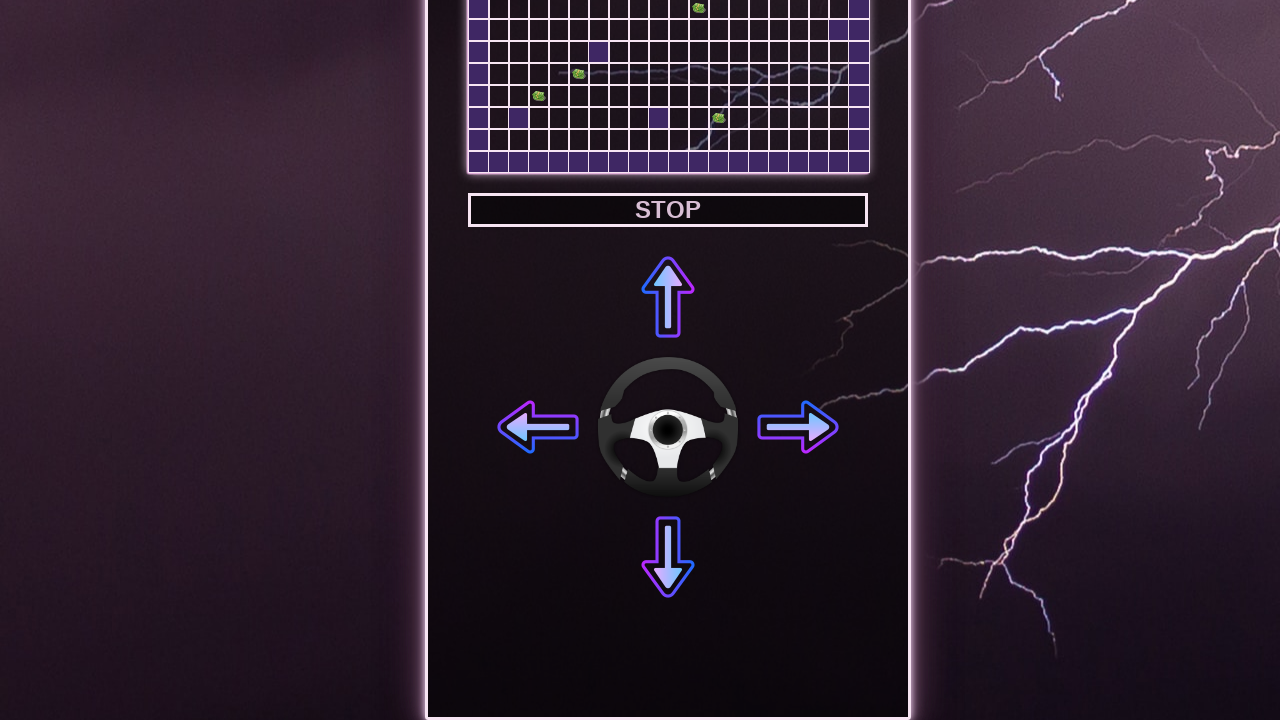

Waited 1 second after moving down
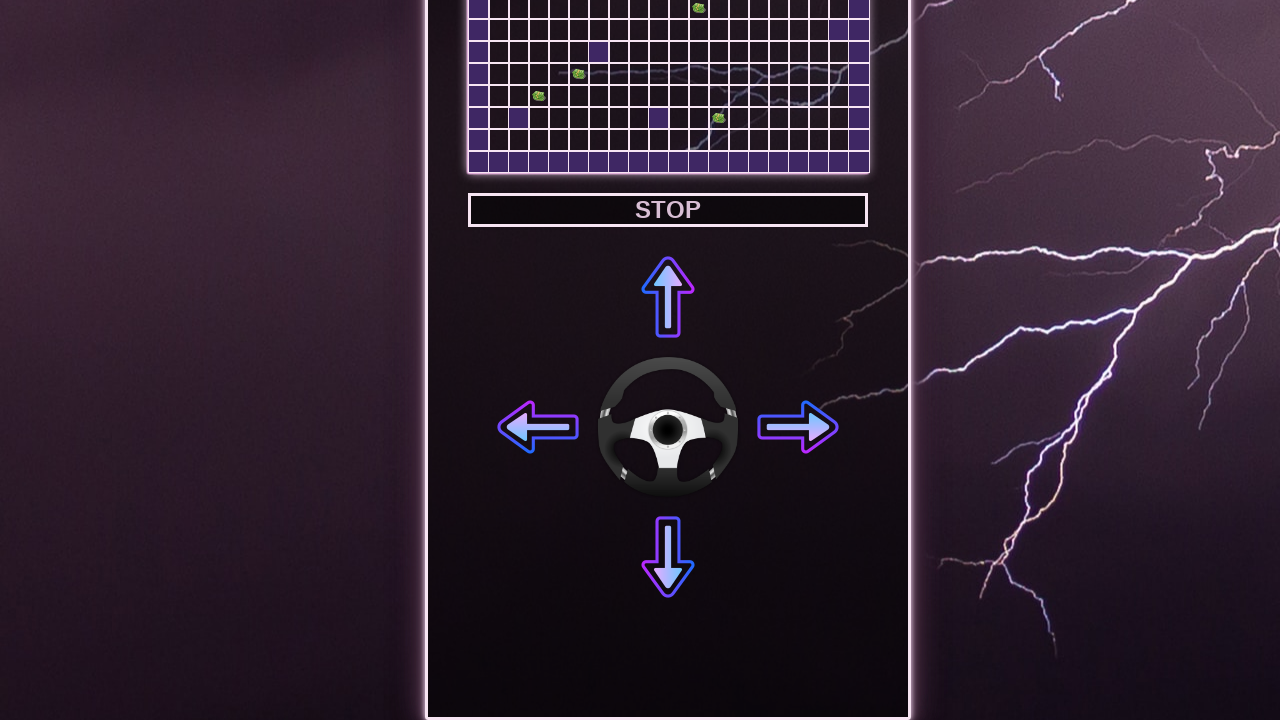

Clicked down arrow button at (668, 557) on .downArrow
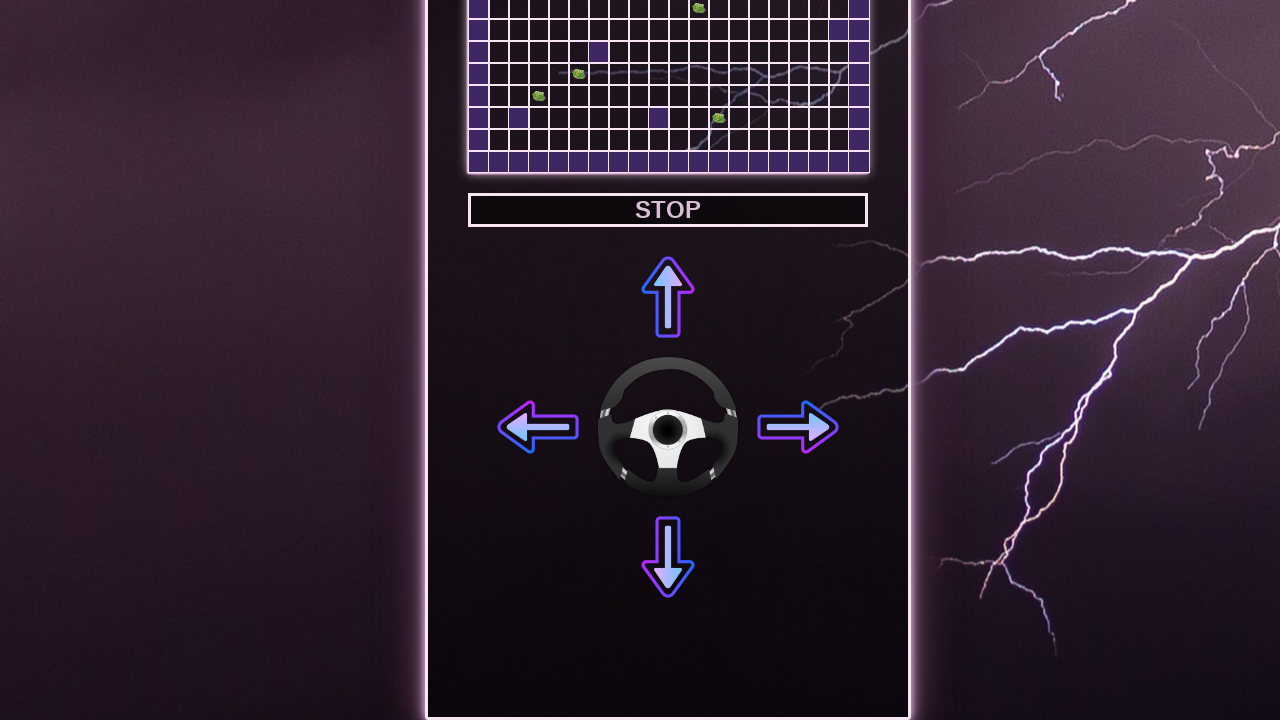

Waited 1 second after moving down
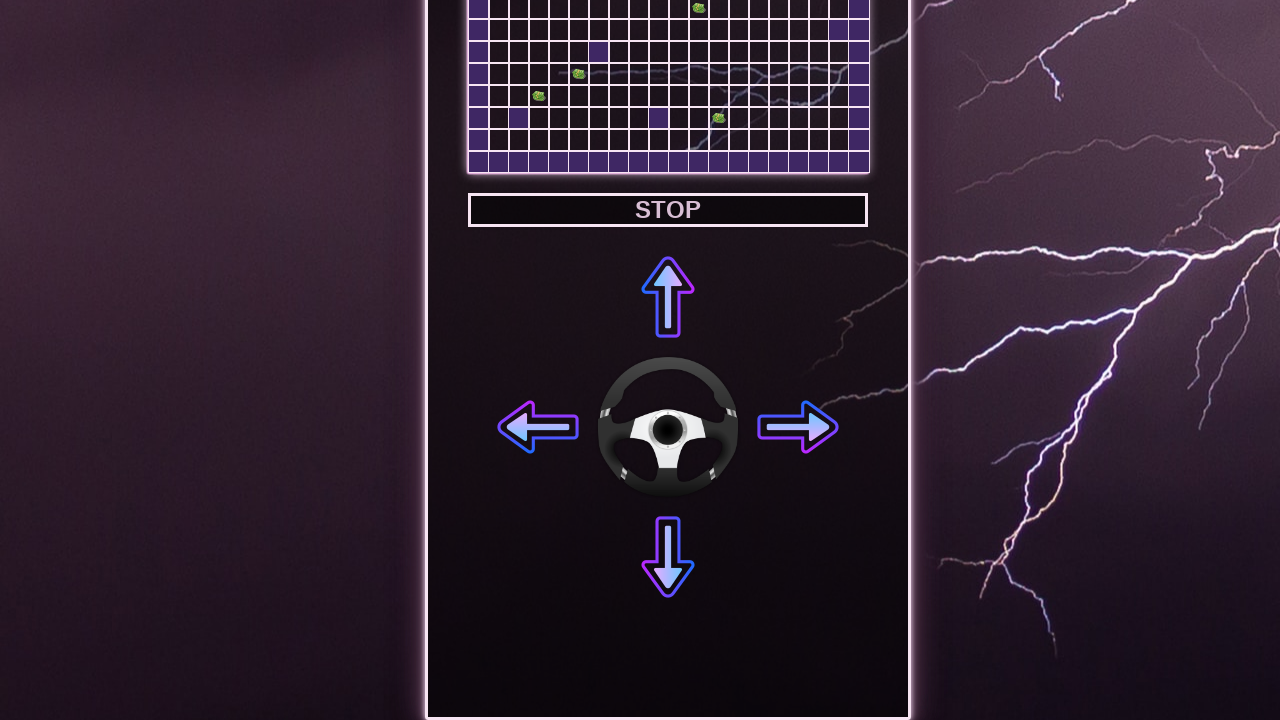

Clicked right arrow button at (798, 427) on .rightArrow
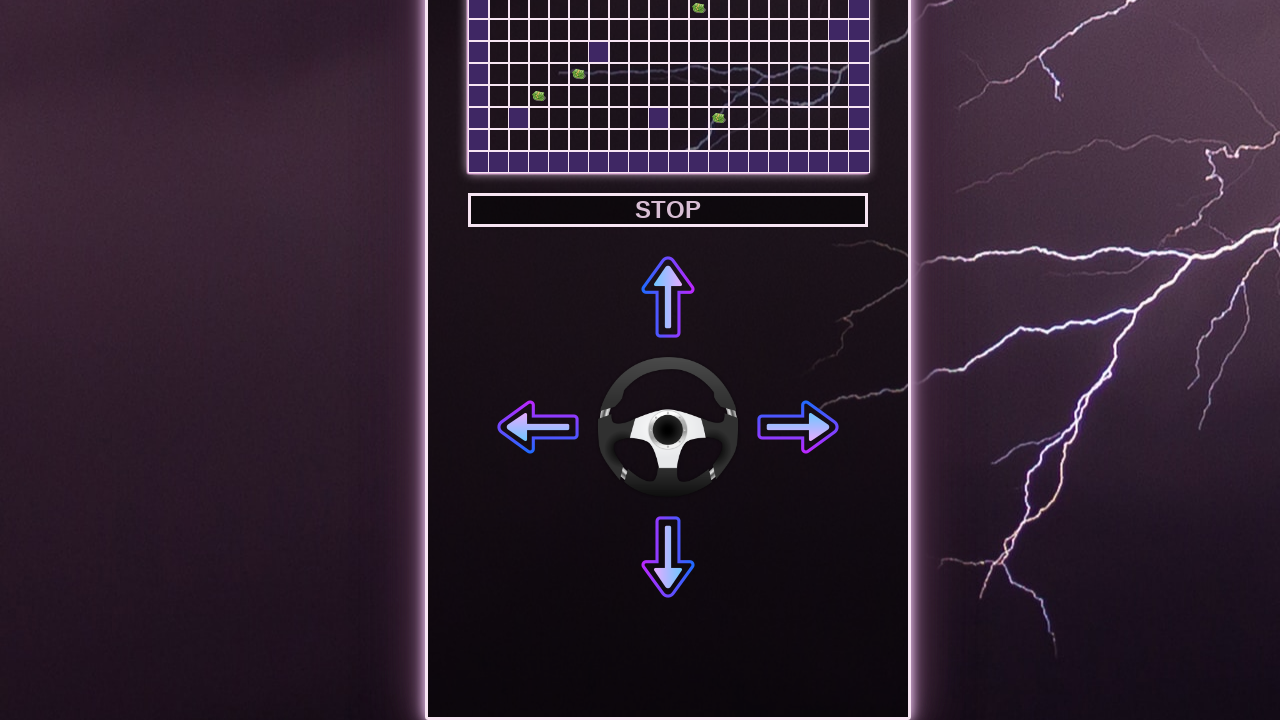

Waited 1 second after moving right
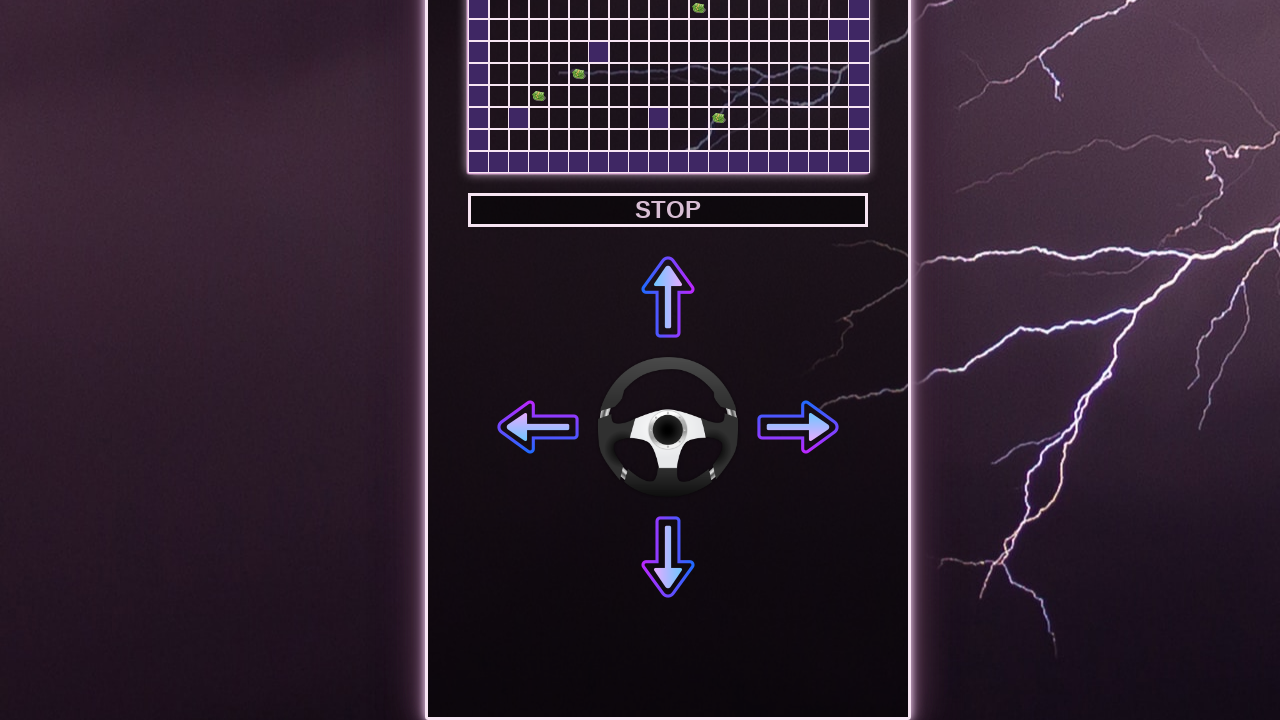

Clicked right arrow button at (798, 427) on .rightArrow
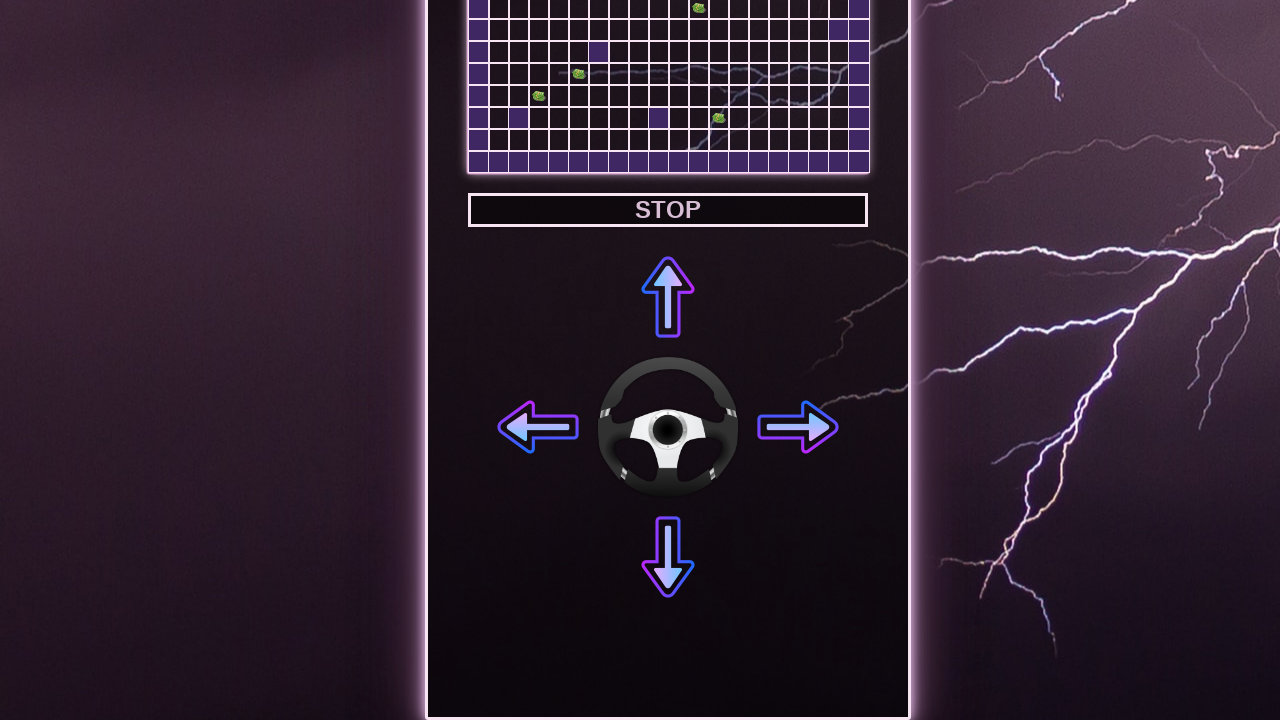

Waited 1 second after moving right
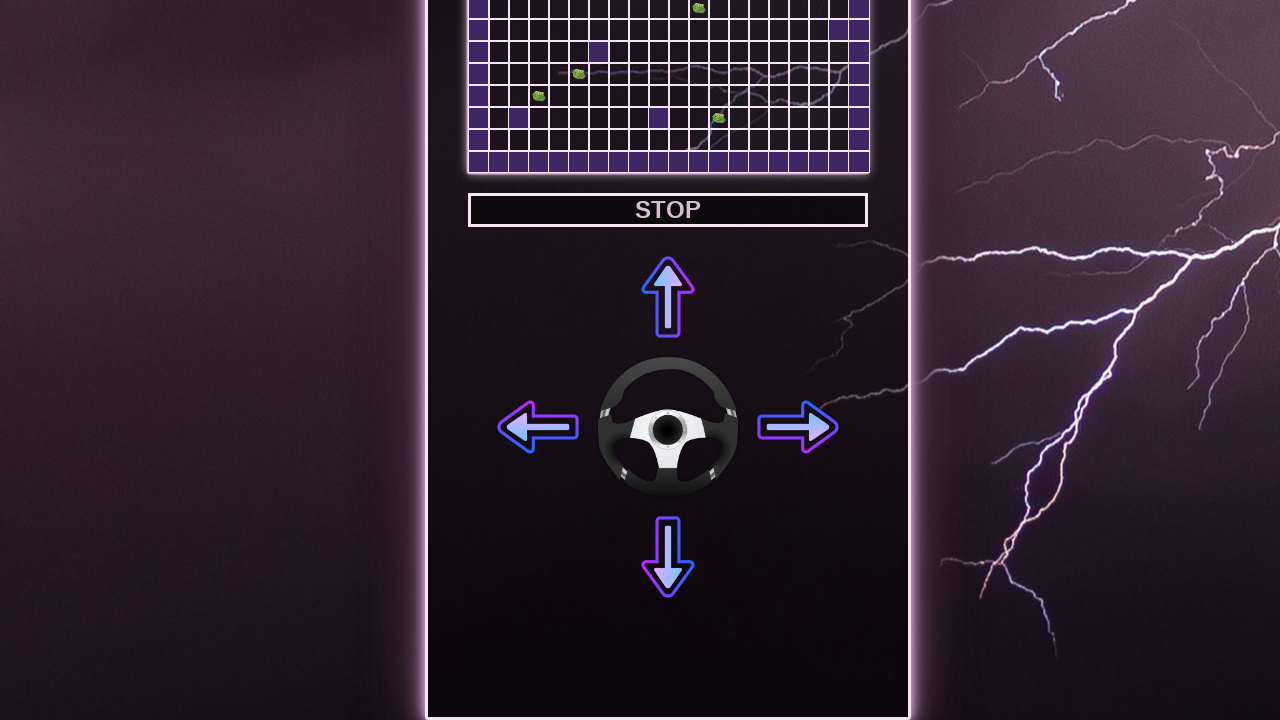

Clicked down arrow button at (668, 557) on .downArrow
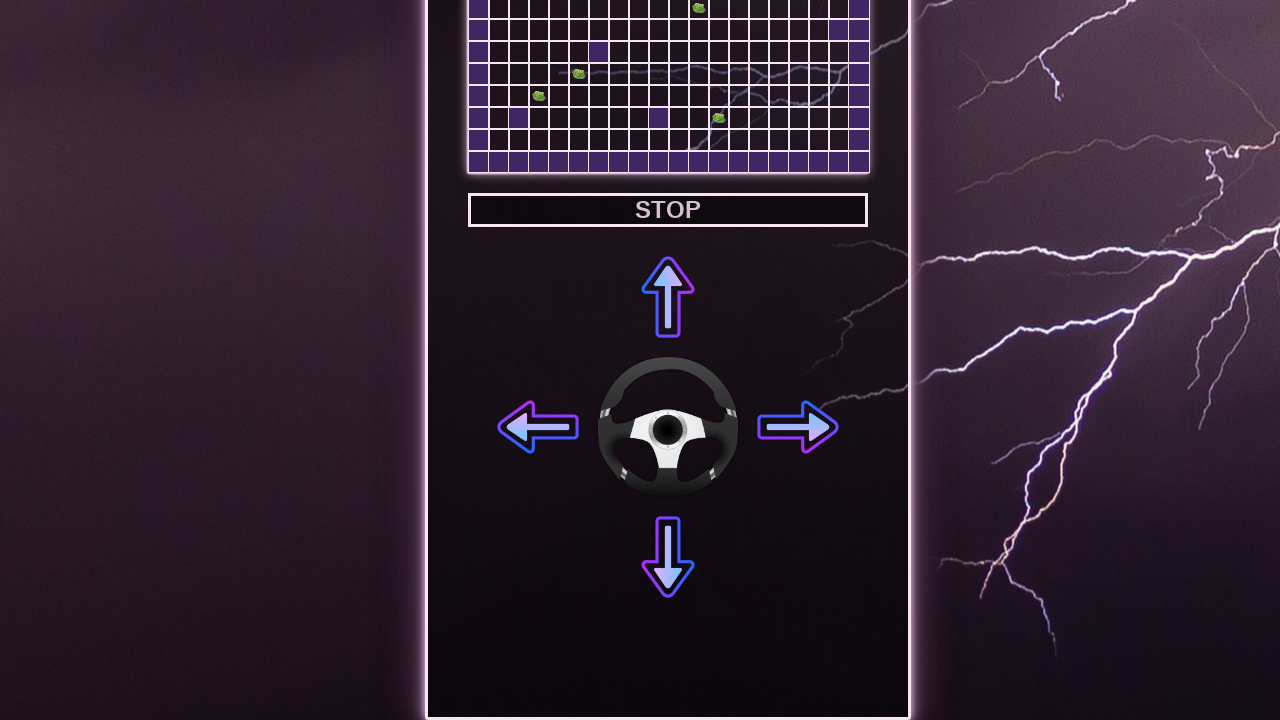

Waited 1 second after moving down
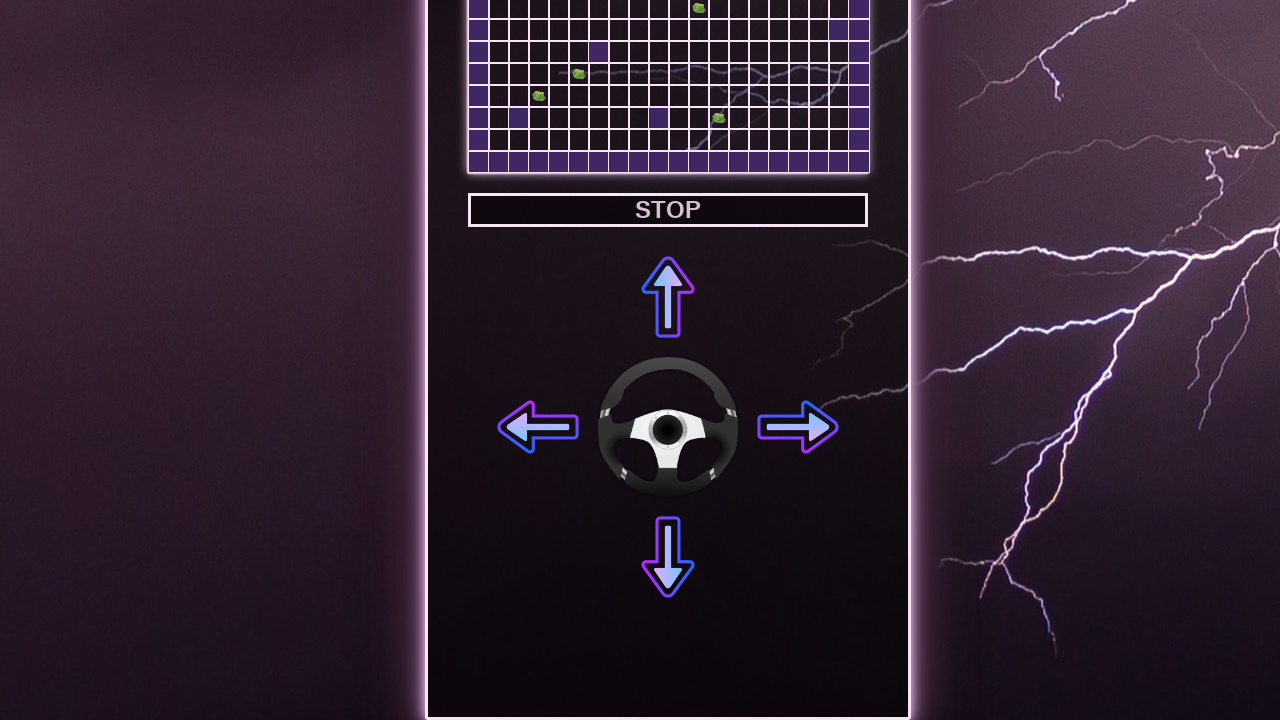

Clicked down arrow button at (668, 557) on .downArrow
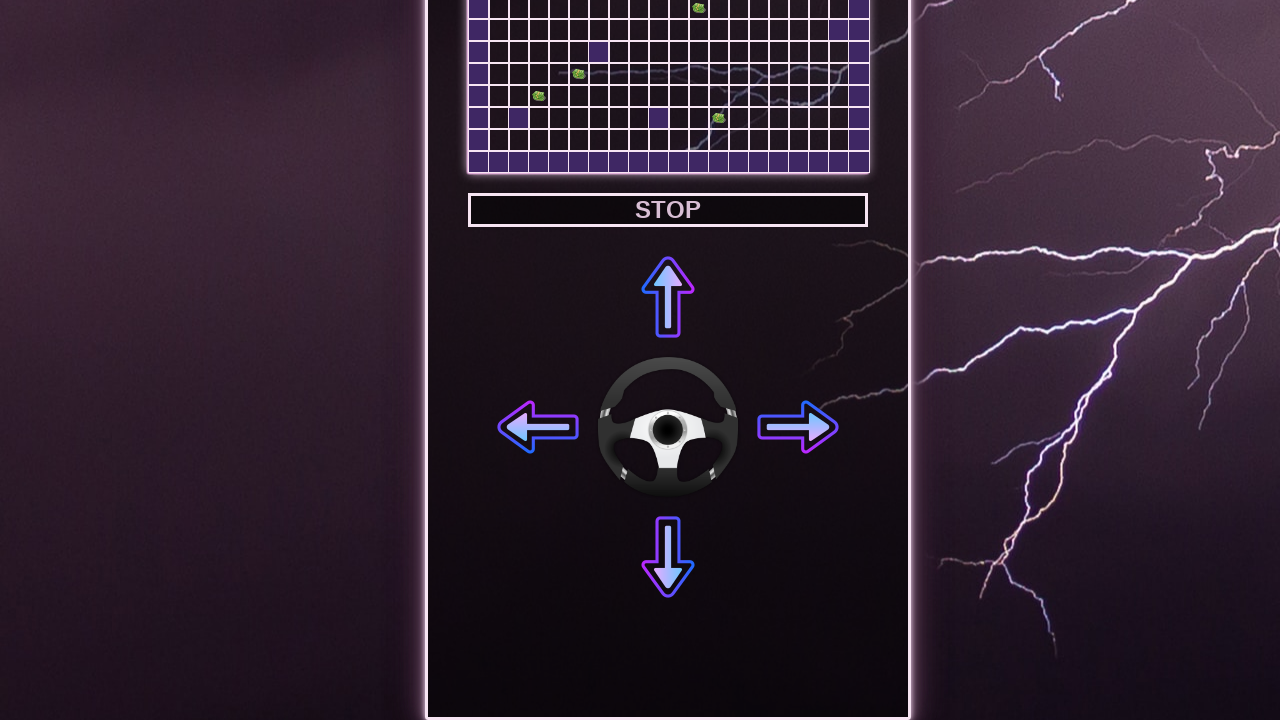

Waited 1 second after moving down
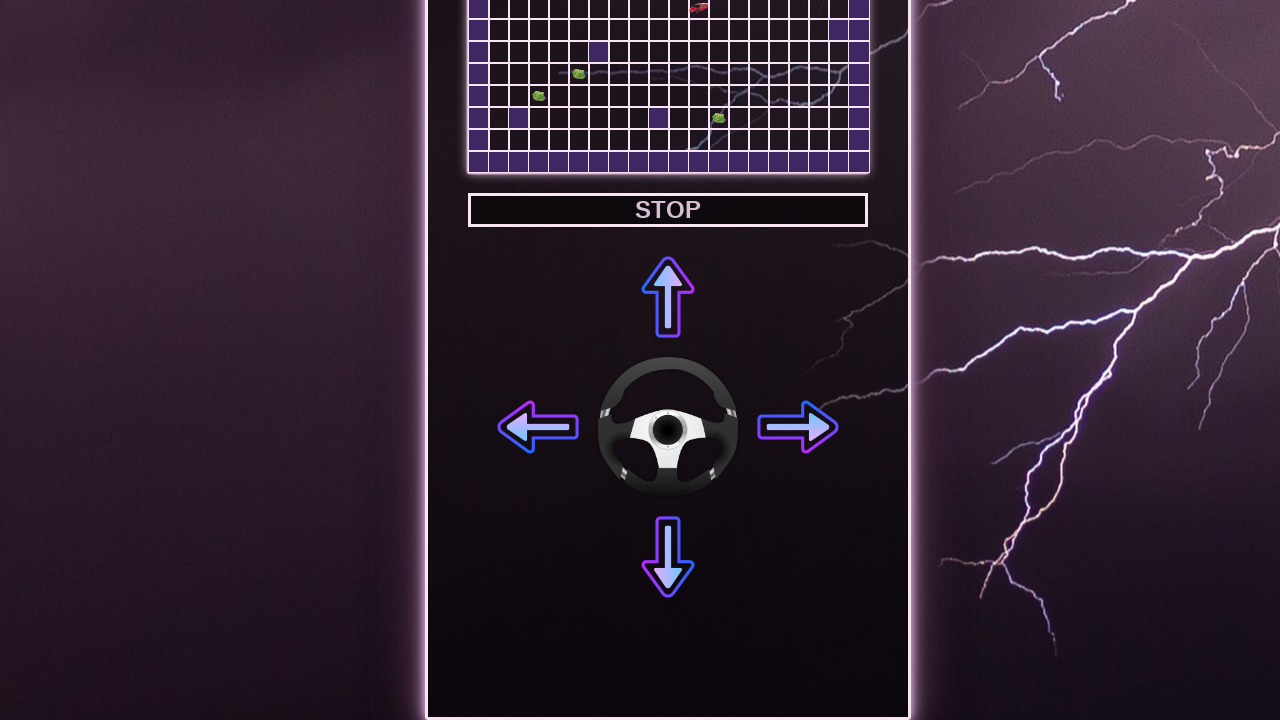

Clicked right arrow button at (798, 427) on .rightArrow
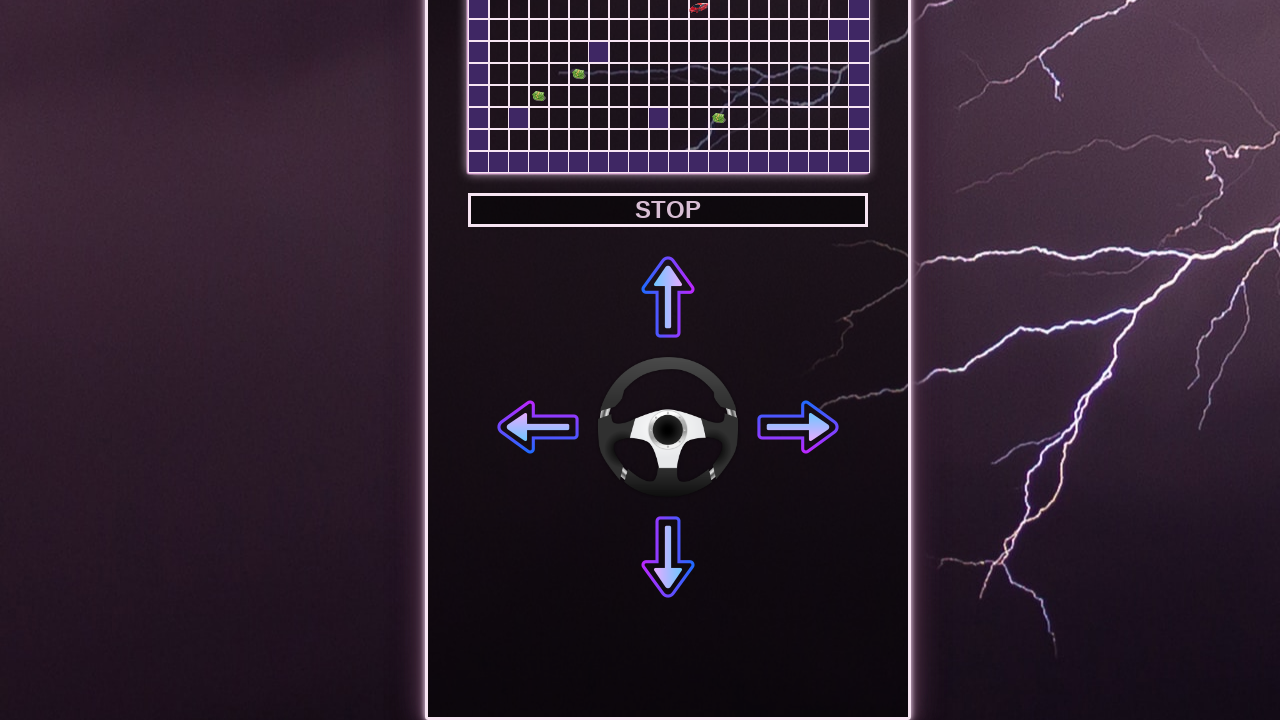

Waited 1 second after moving right
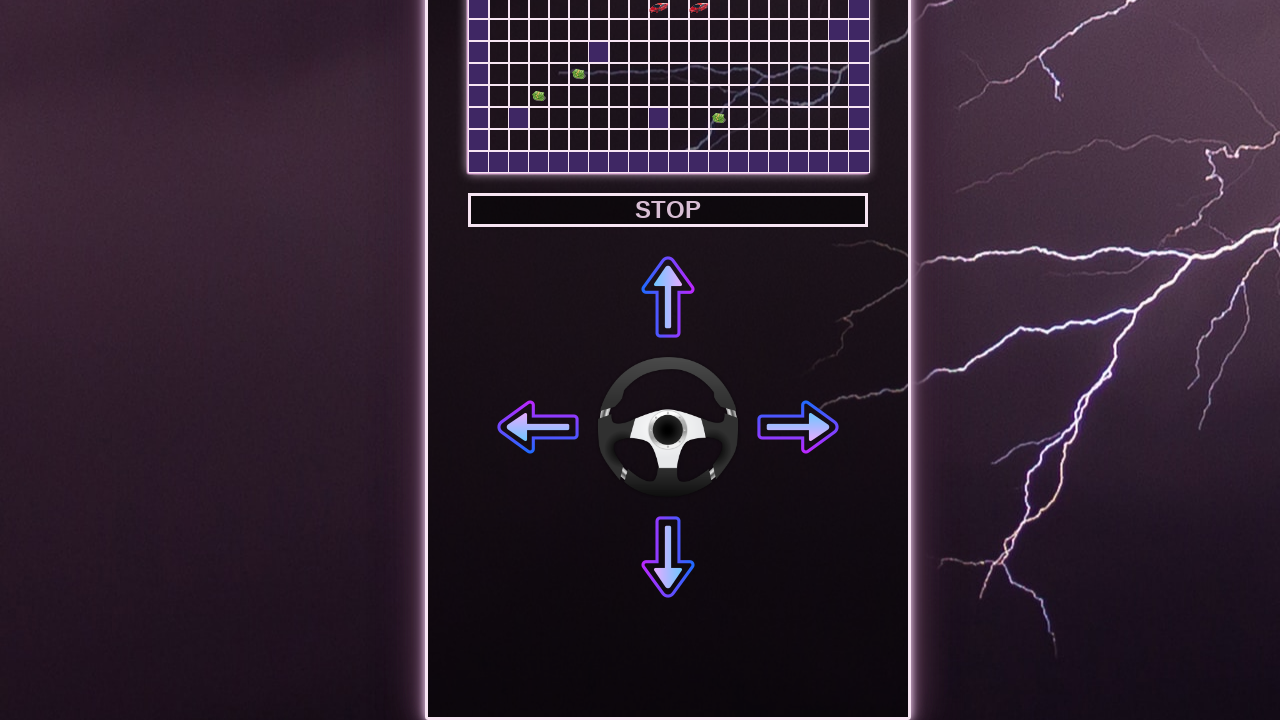

Clicked right arrow button at (798, 427) on .rightArrow
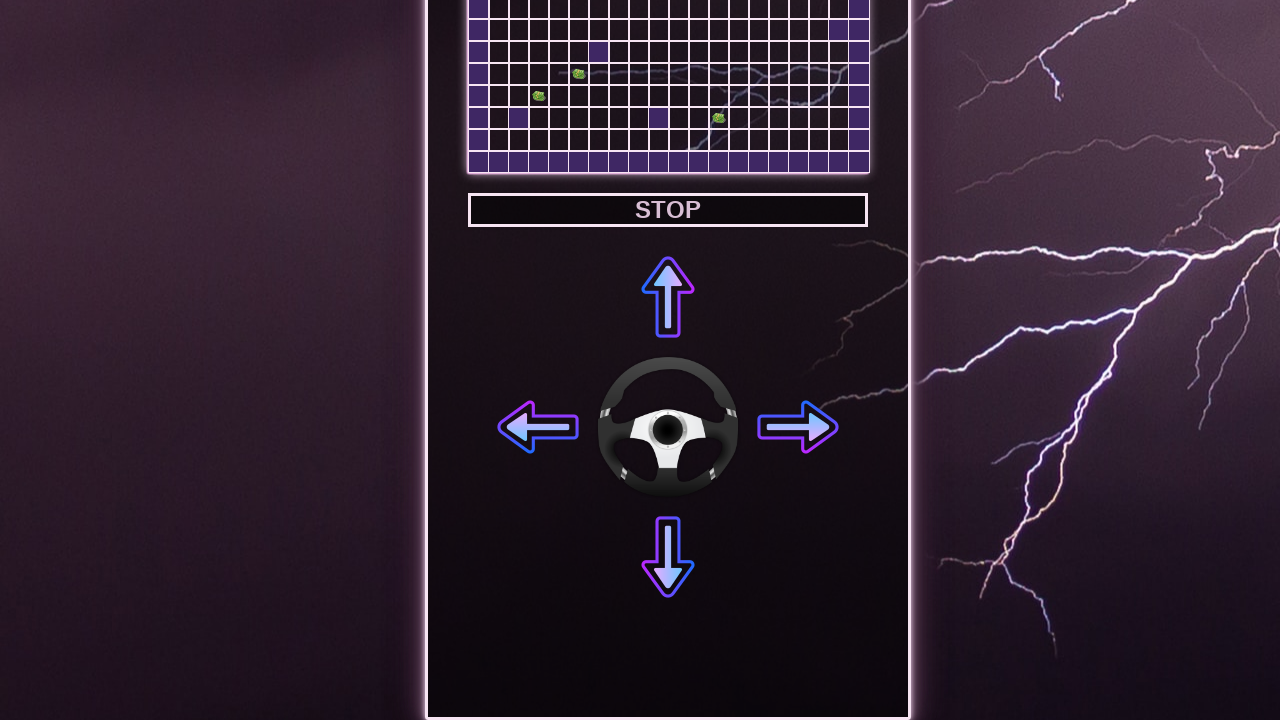

Waited 1 second after moving right
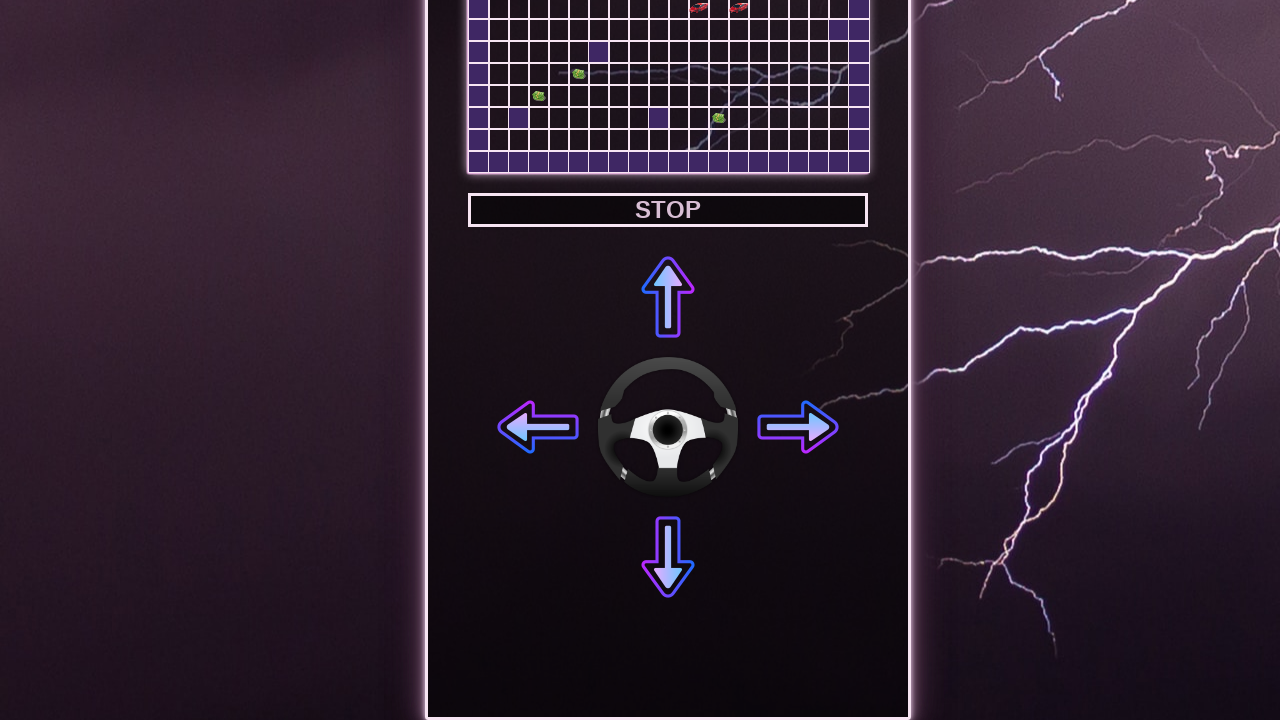

Clicked right arrow button at (798, 427) on .rightArrow
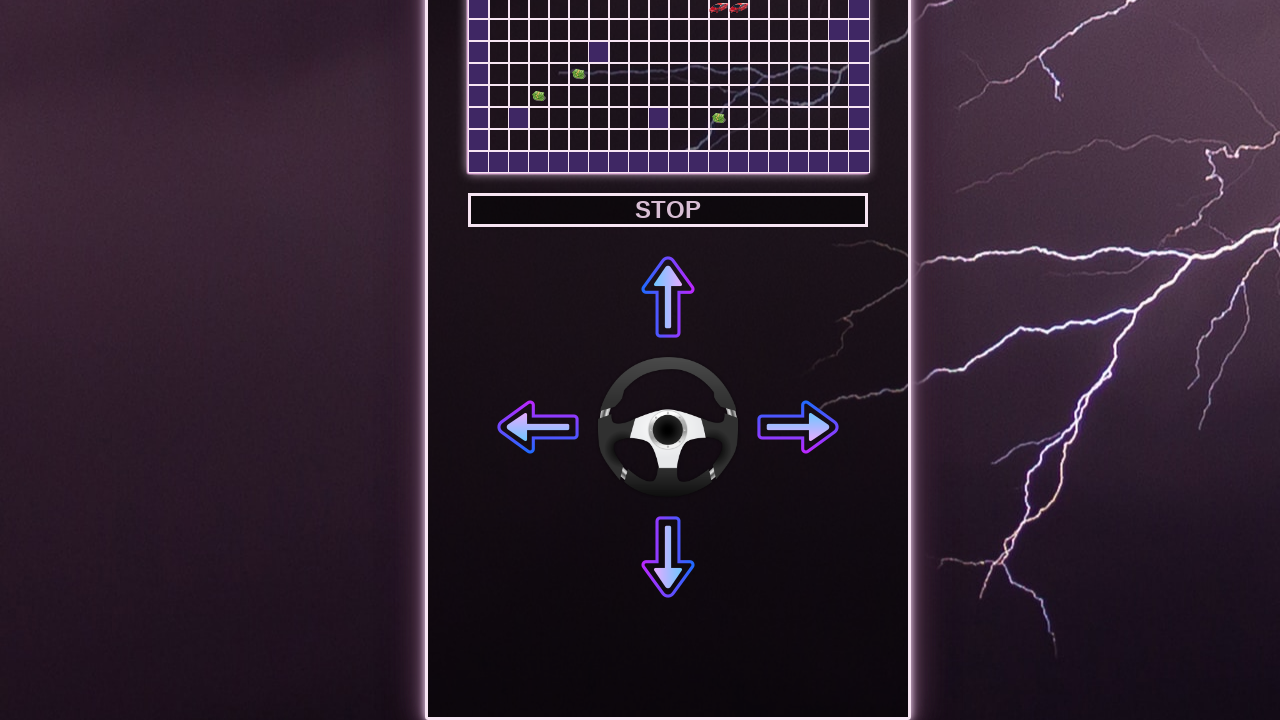

Waited 1 second after moving right
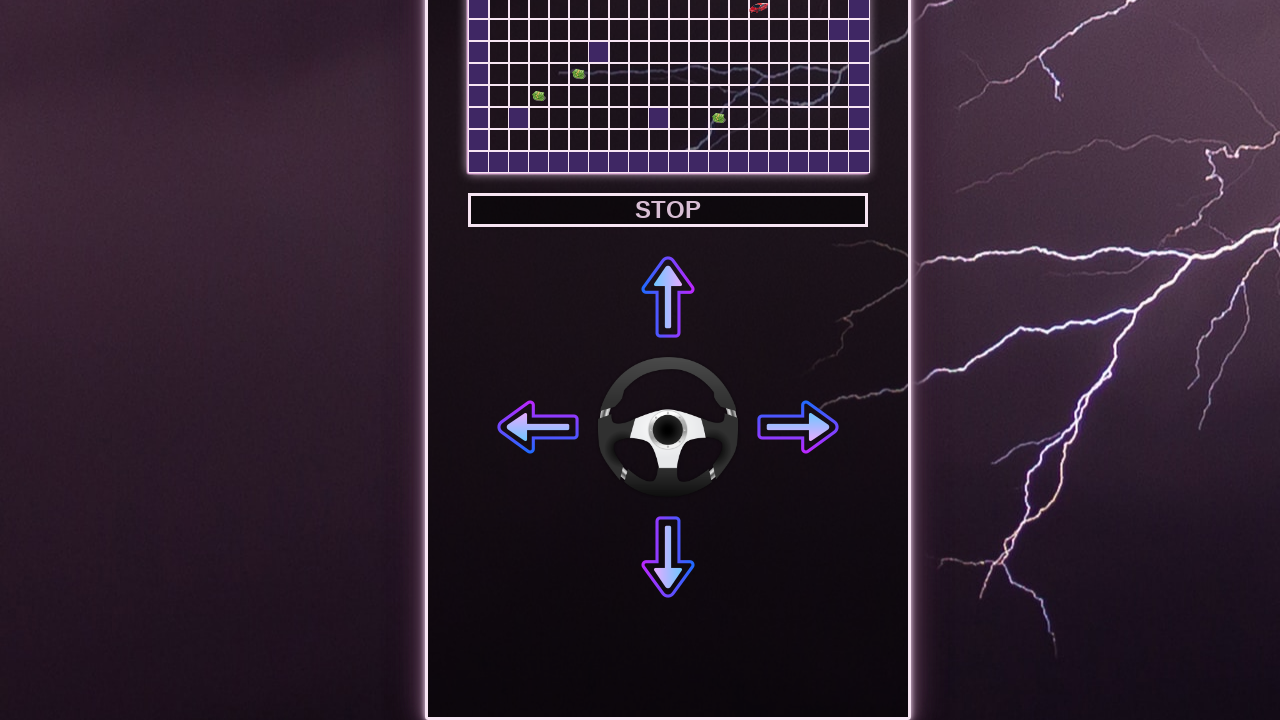

Clicked right arrow button at (798, 427) on .rightArrow
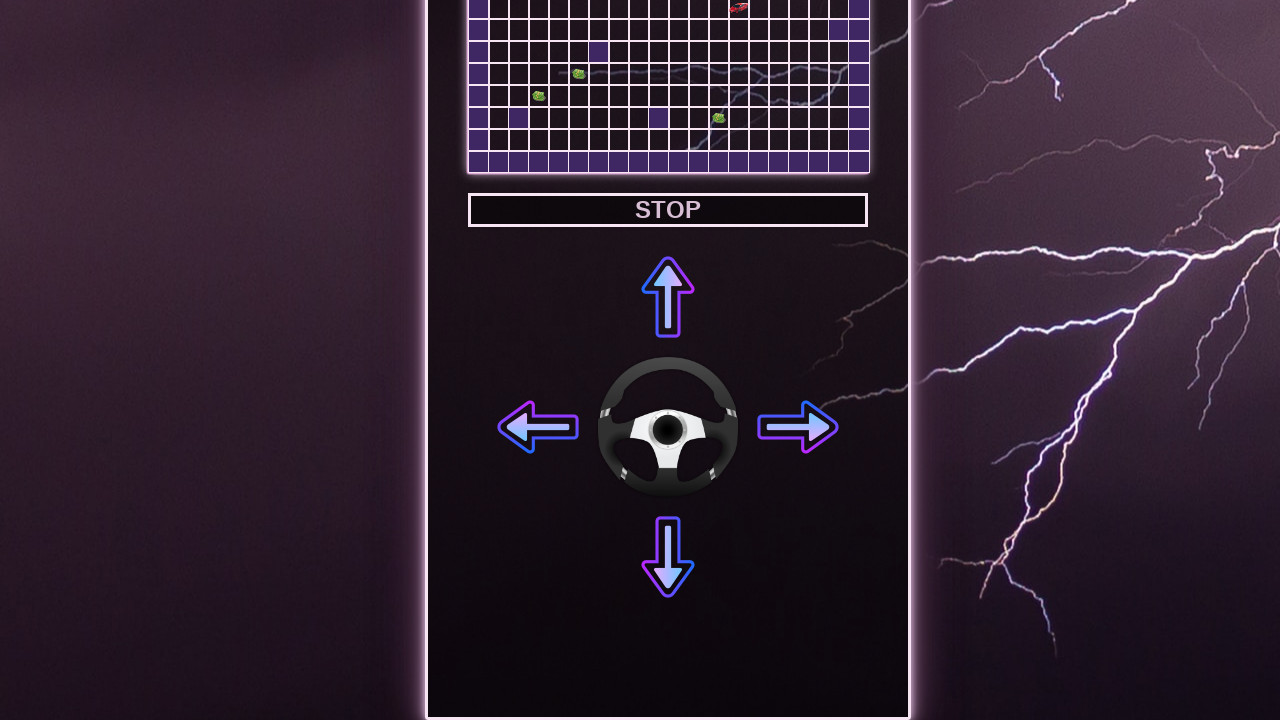

Waited 1 second after moving right
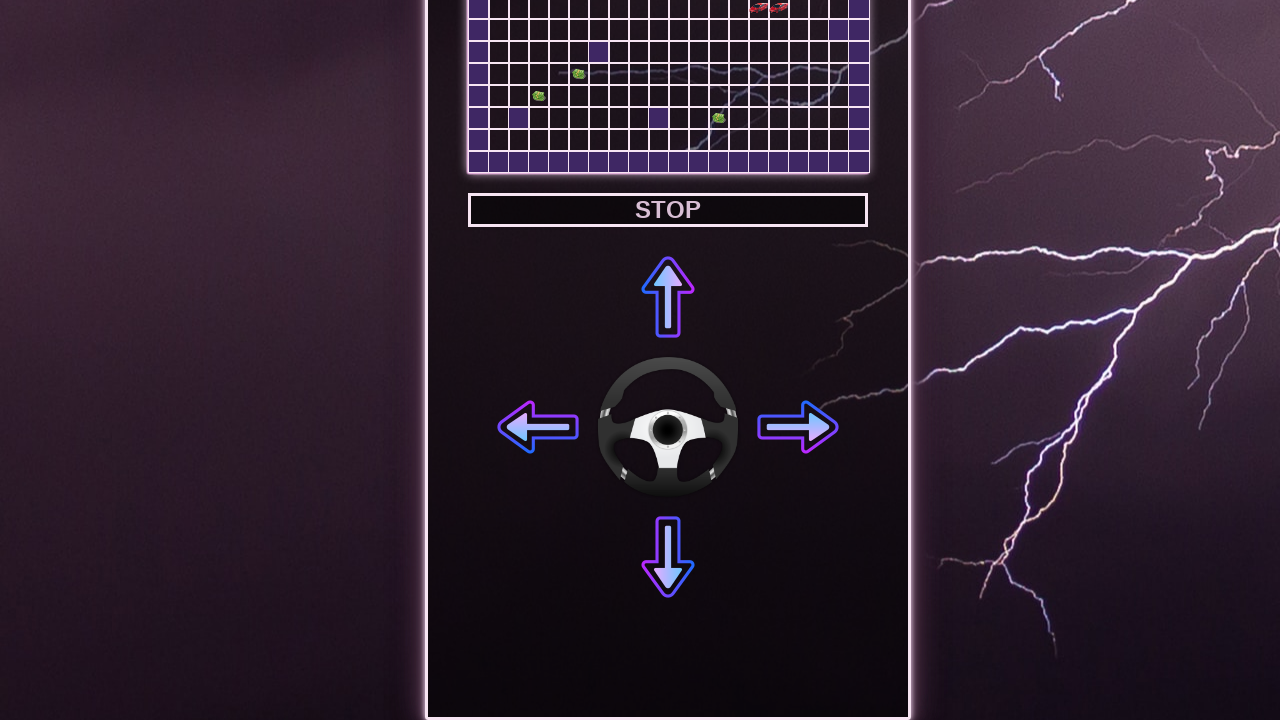

Clicked right arrow button at (798, 427) on .rightArrow
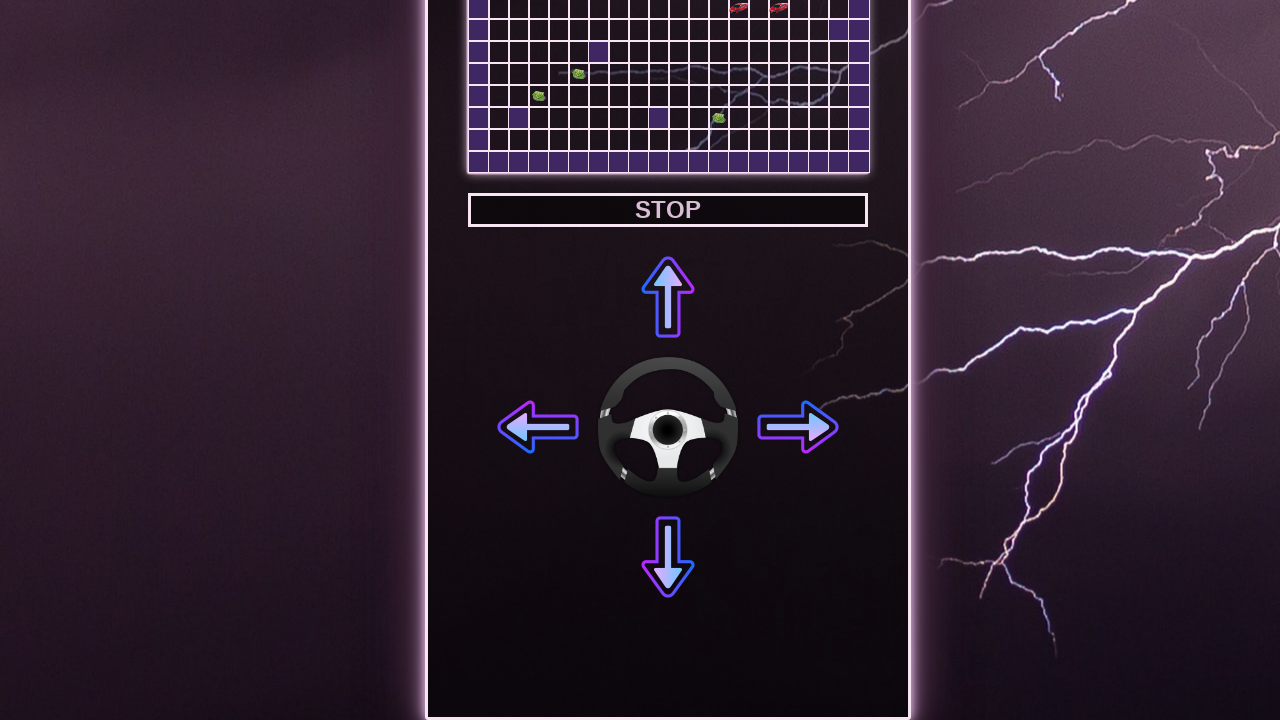

Waited 1 second after moving right
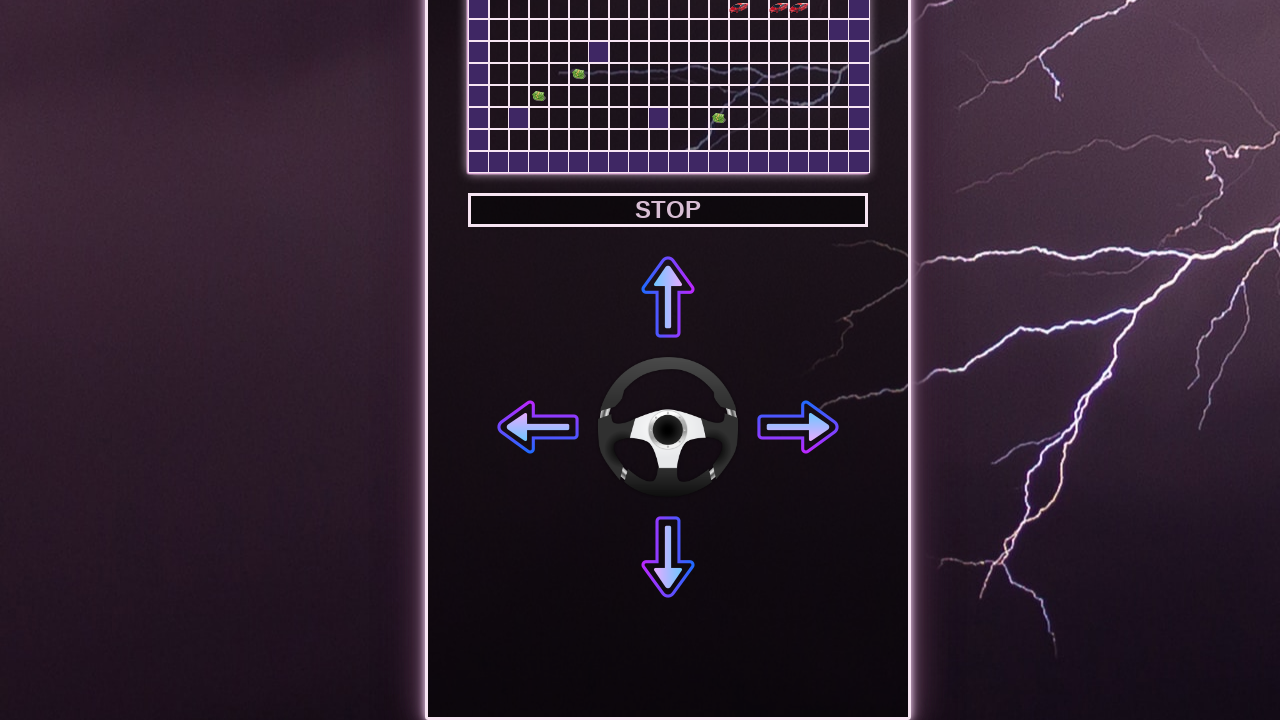

Clicked right arrow button at (798, 427) on .rightArrow
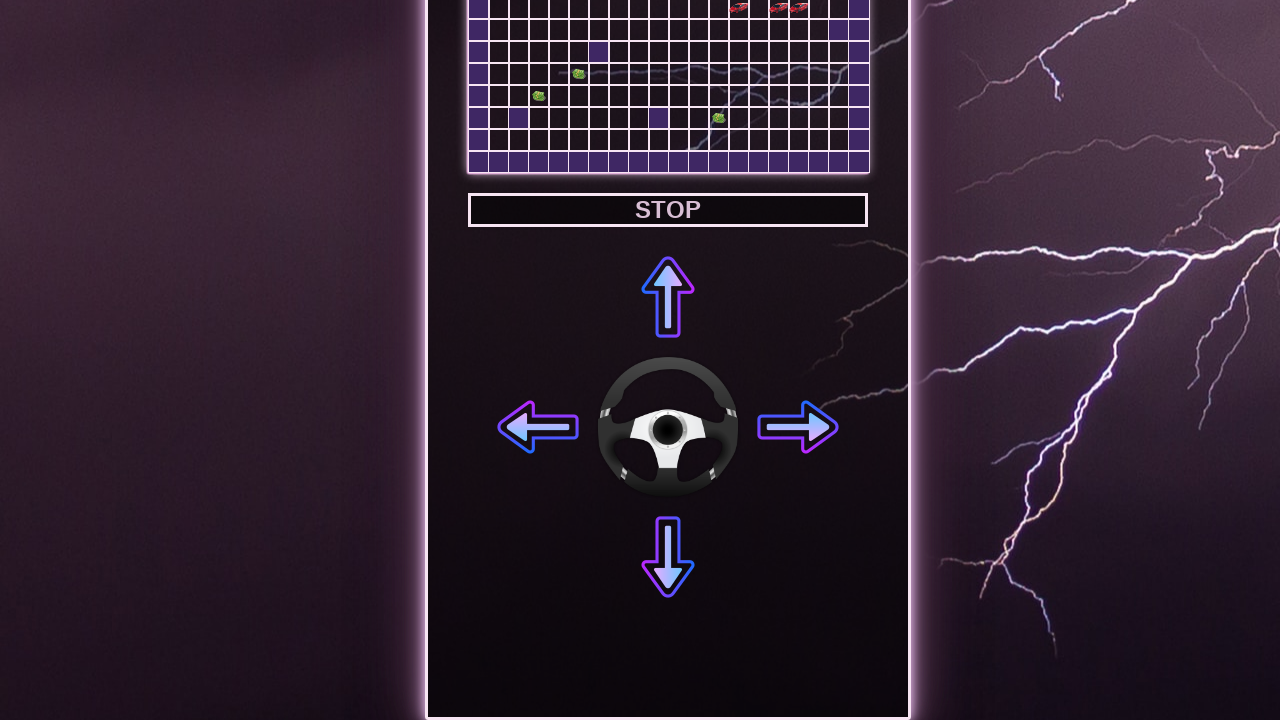

Waited 1 second after moving right
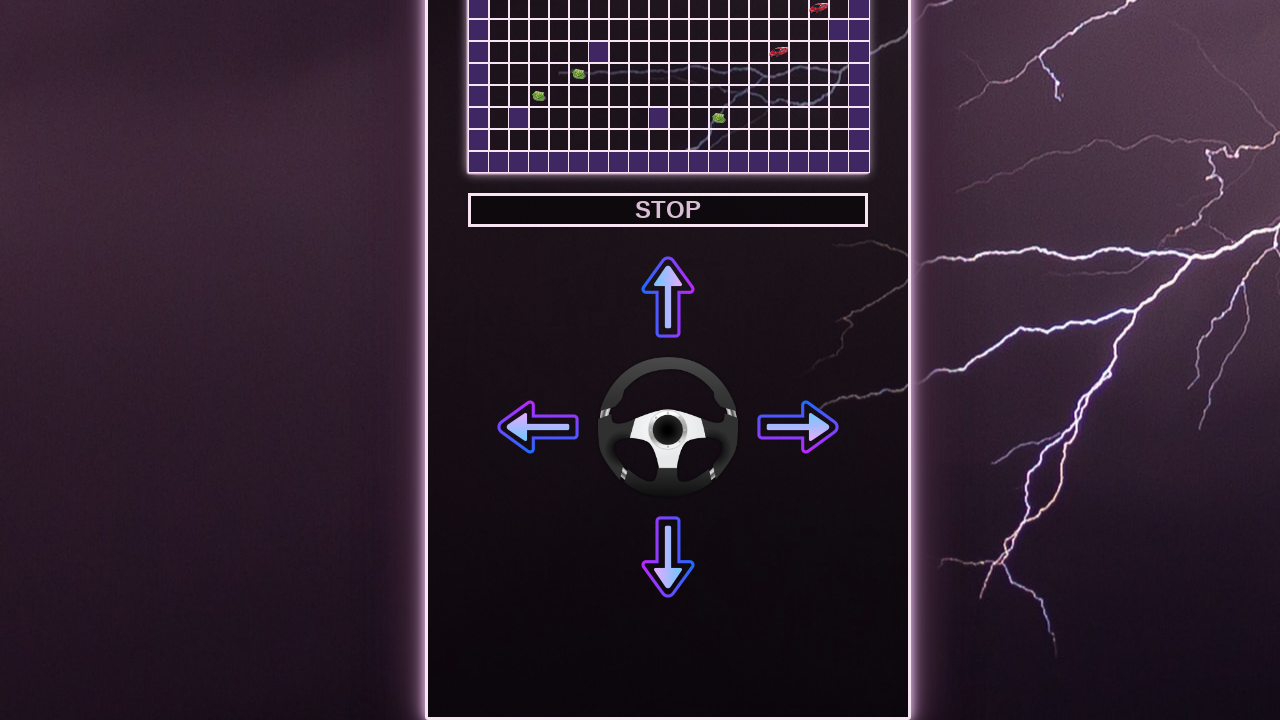

Clicked right arrow button at (798, 427) on .rightArrow
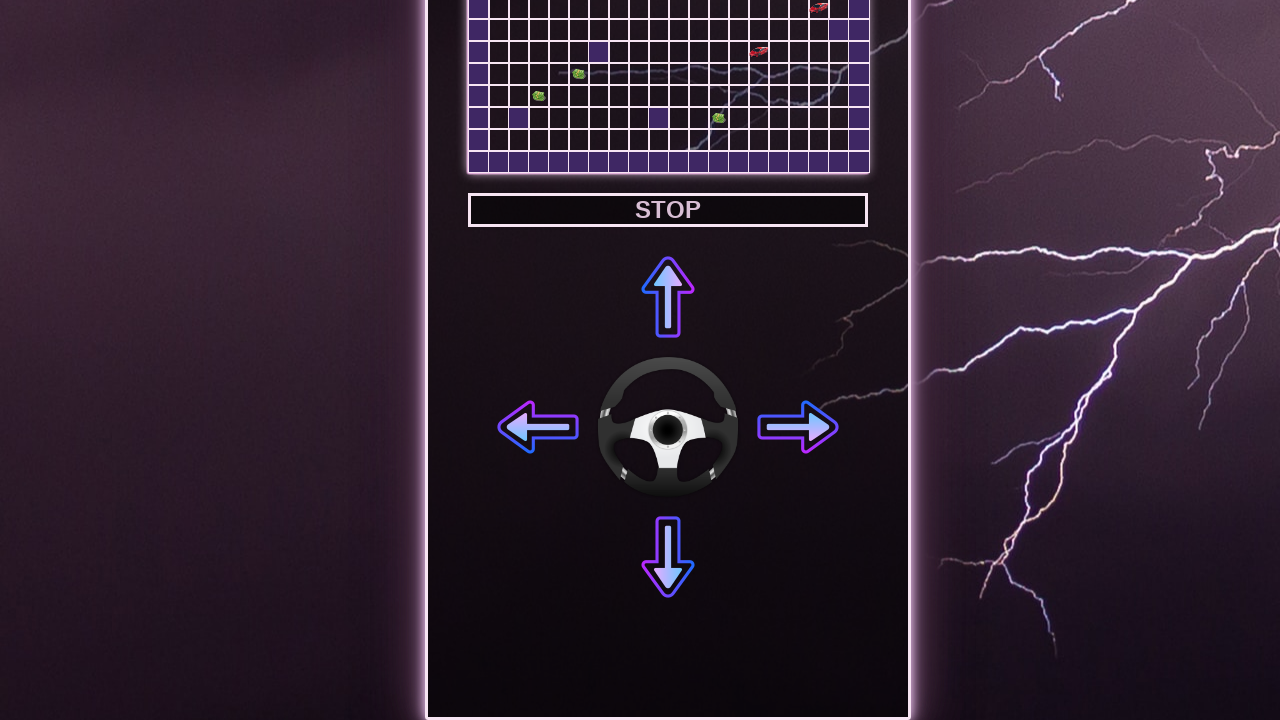

Waited 1 second after moving right
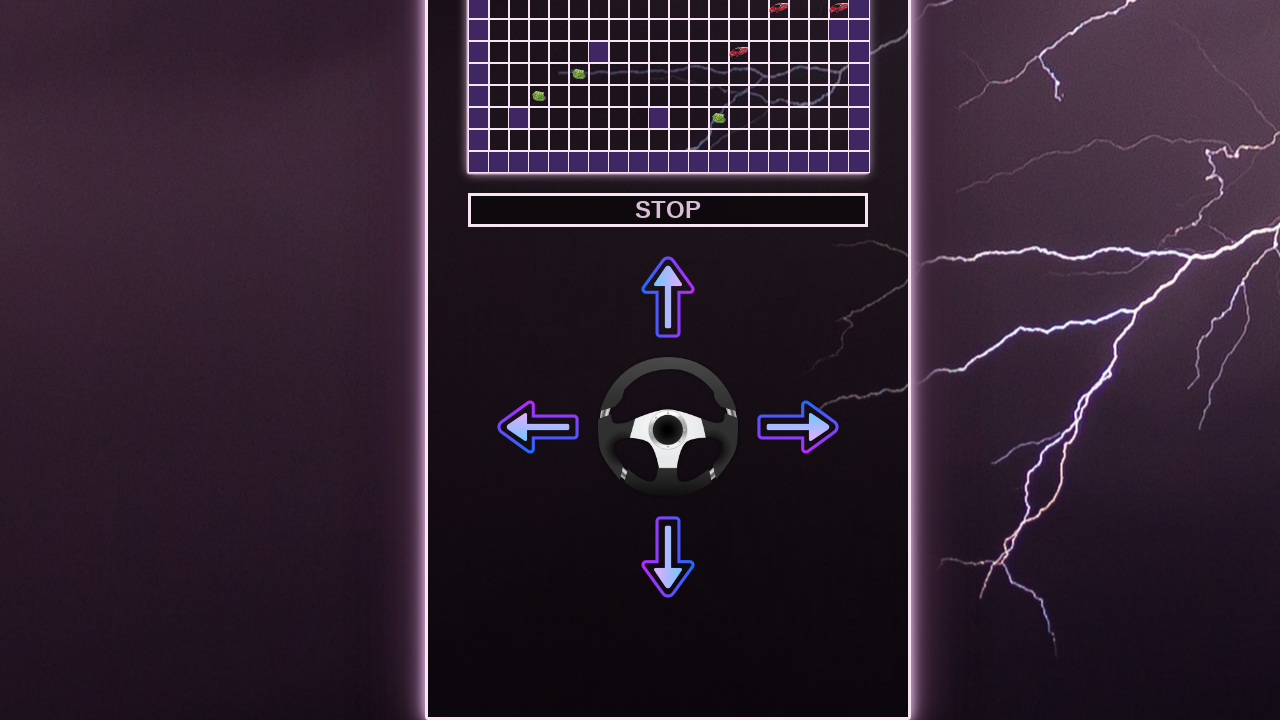

Clicked up arrow button once at (668, 297) on .upArrow
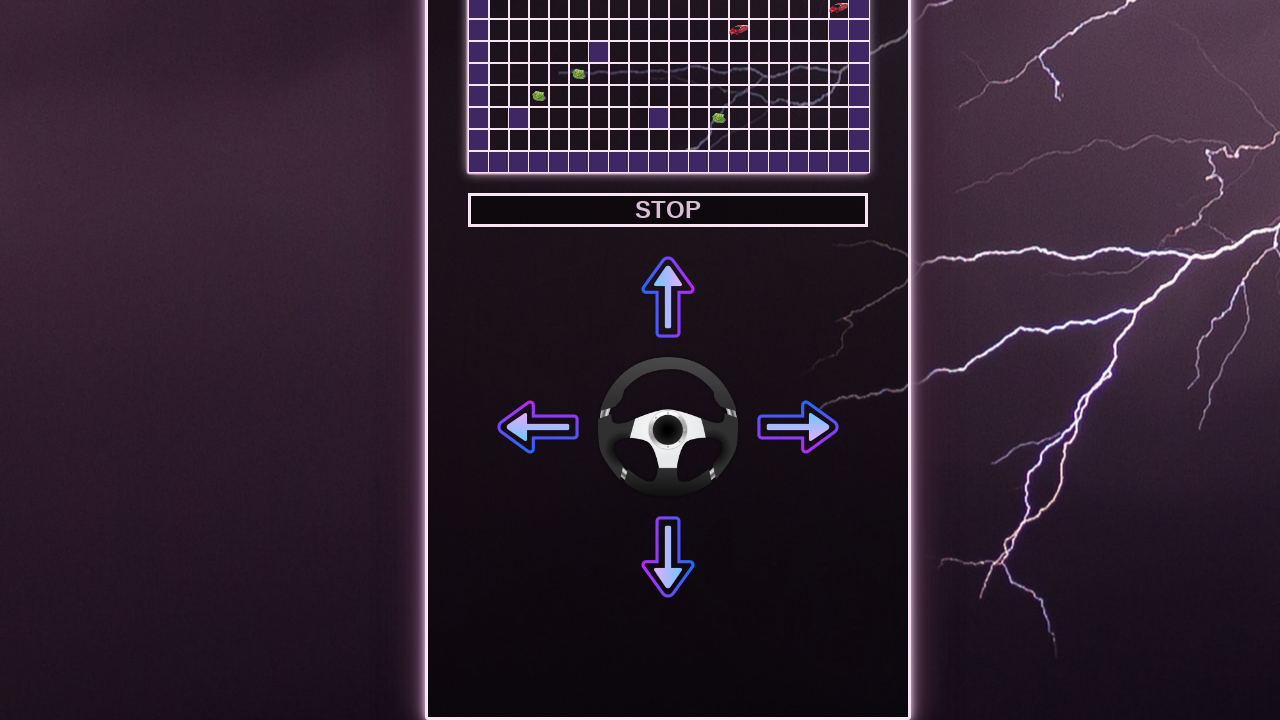

Waited 1 second after moving up
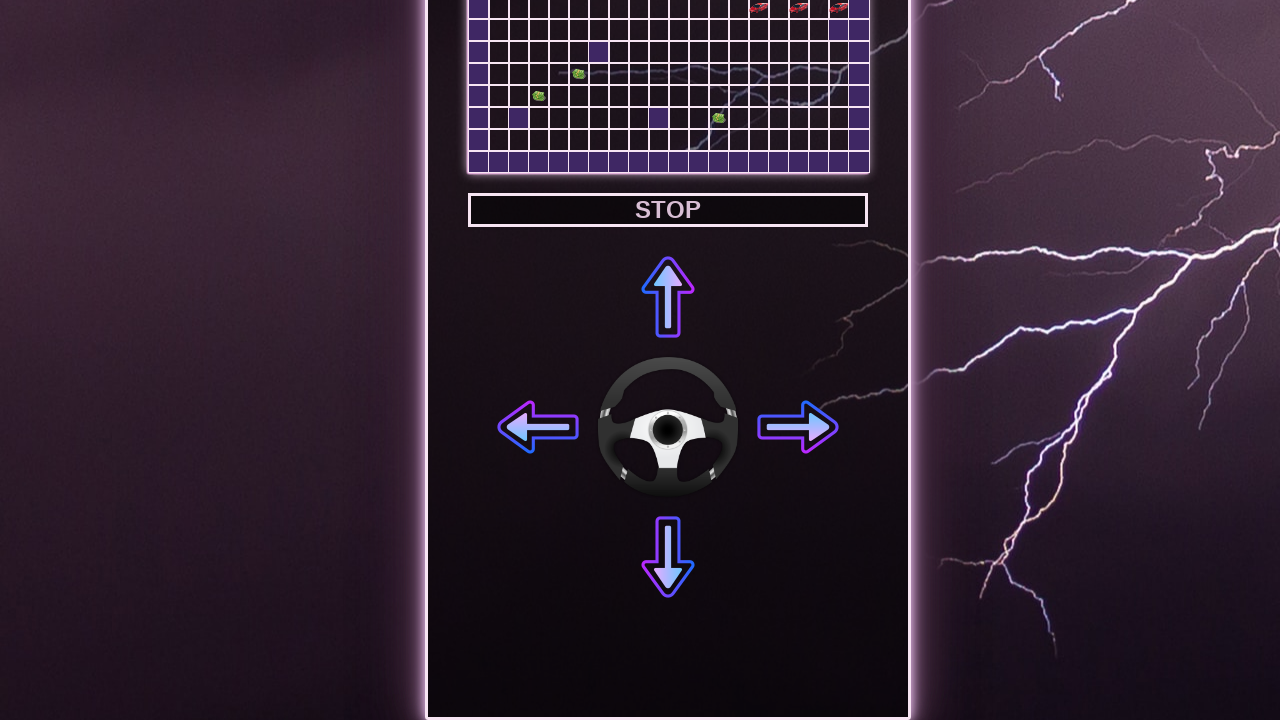

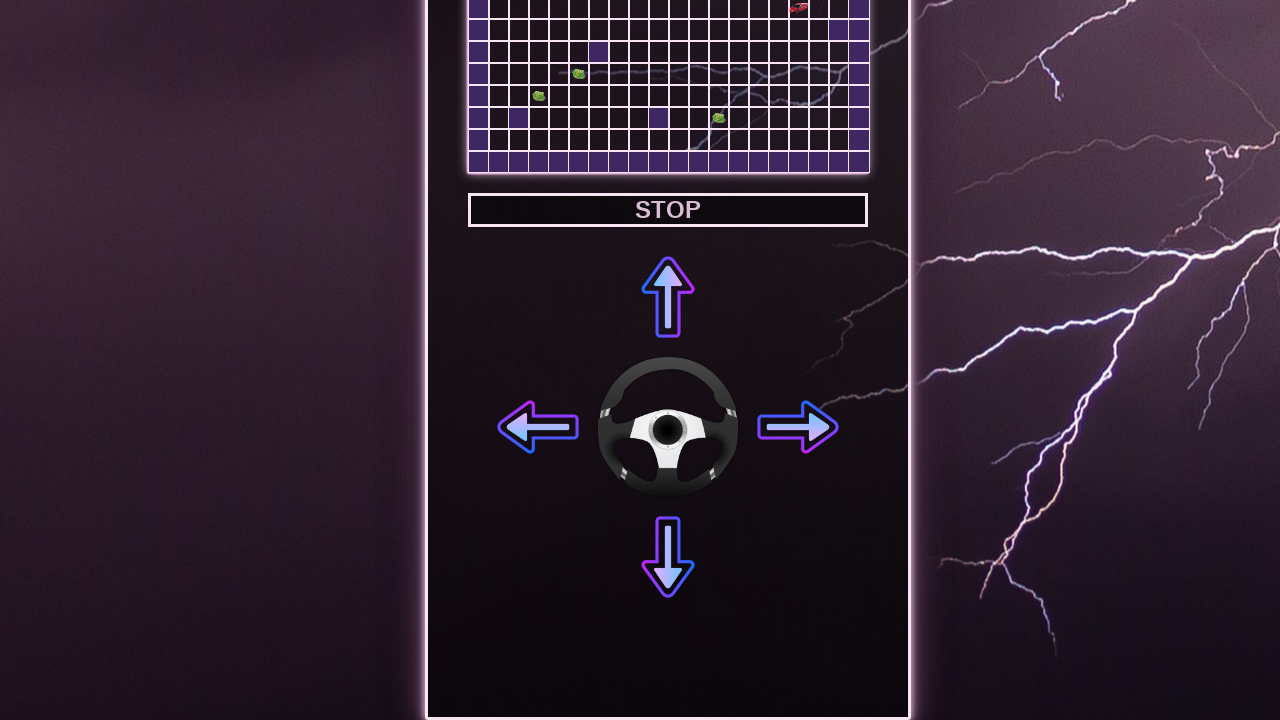